Tests a todo application by adding 5 new items to the list, then clicking checkboxes to mark all 10 items (5 existing + 5 new) as completed, verifying the remaining count updates correctly after each action.

Starting URL: https://lambdatest.github.io/sample-todo-app/

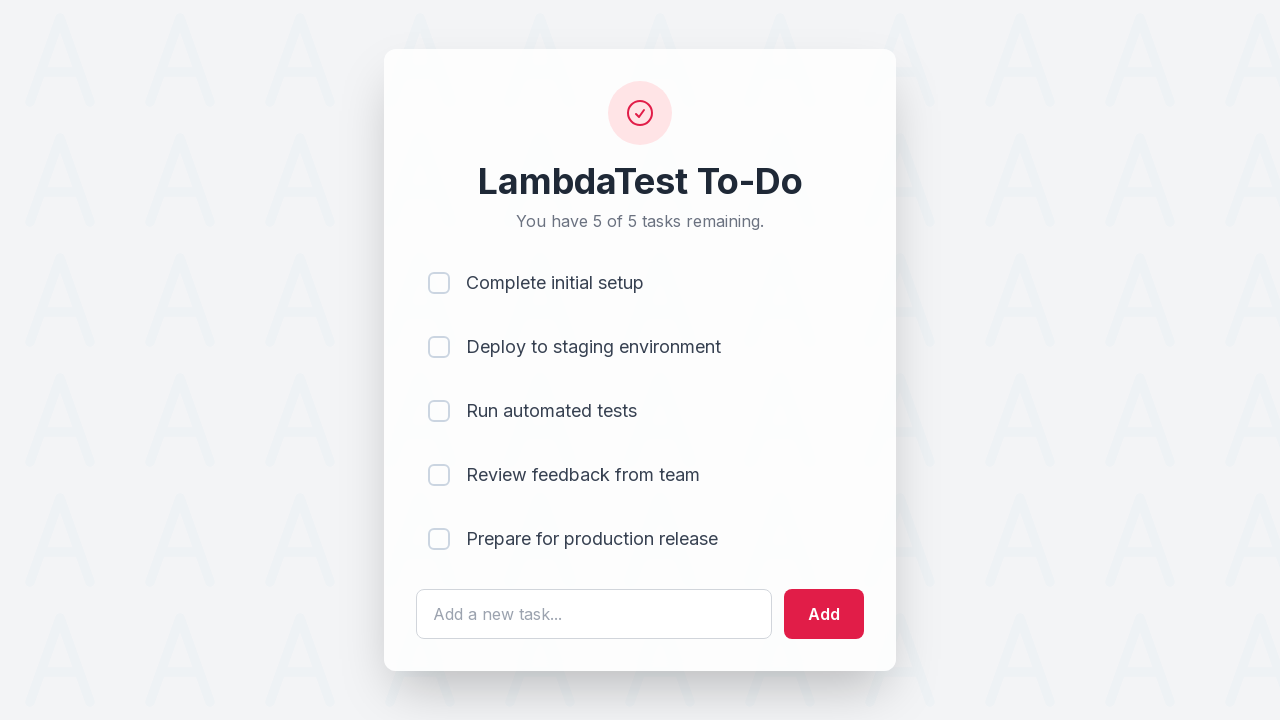

Waited for todo input field to load
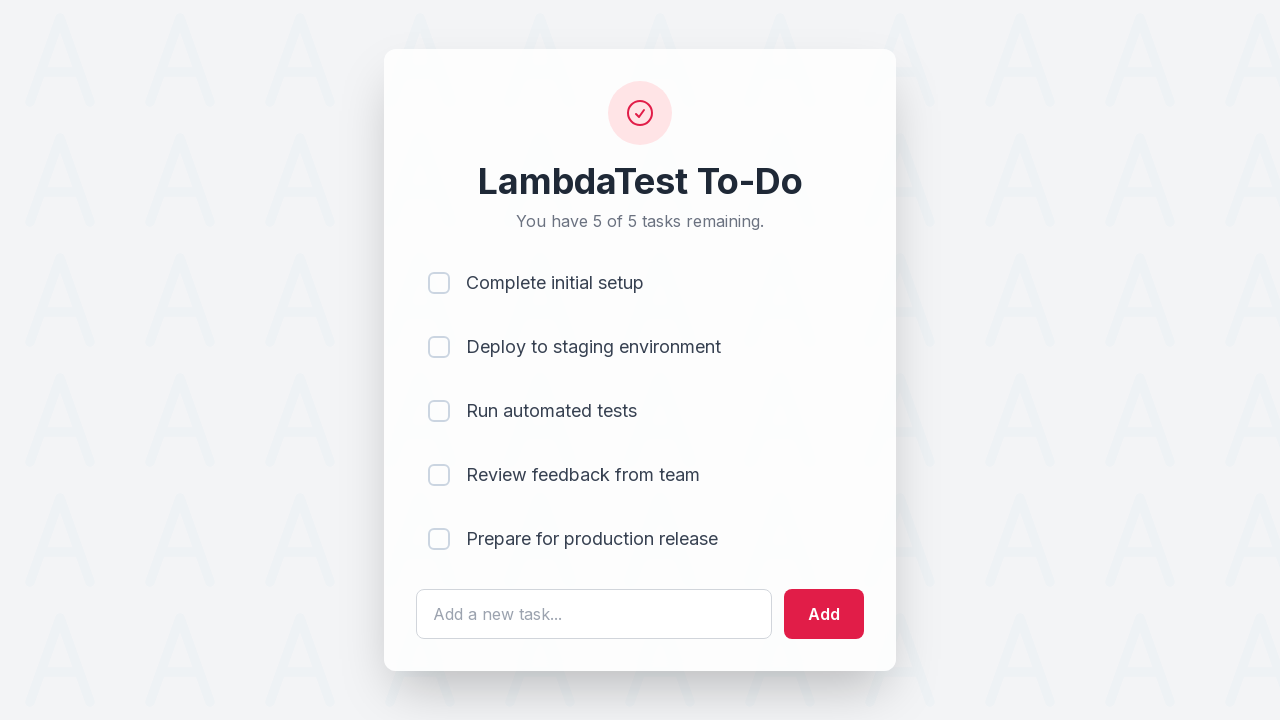

Clicked on todo input field to add item 1 at (594, 614) on #sampletodotext
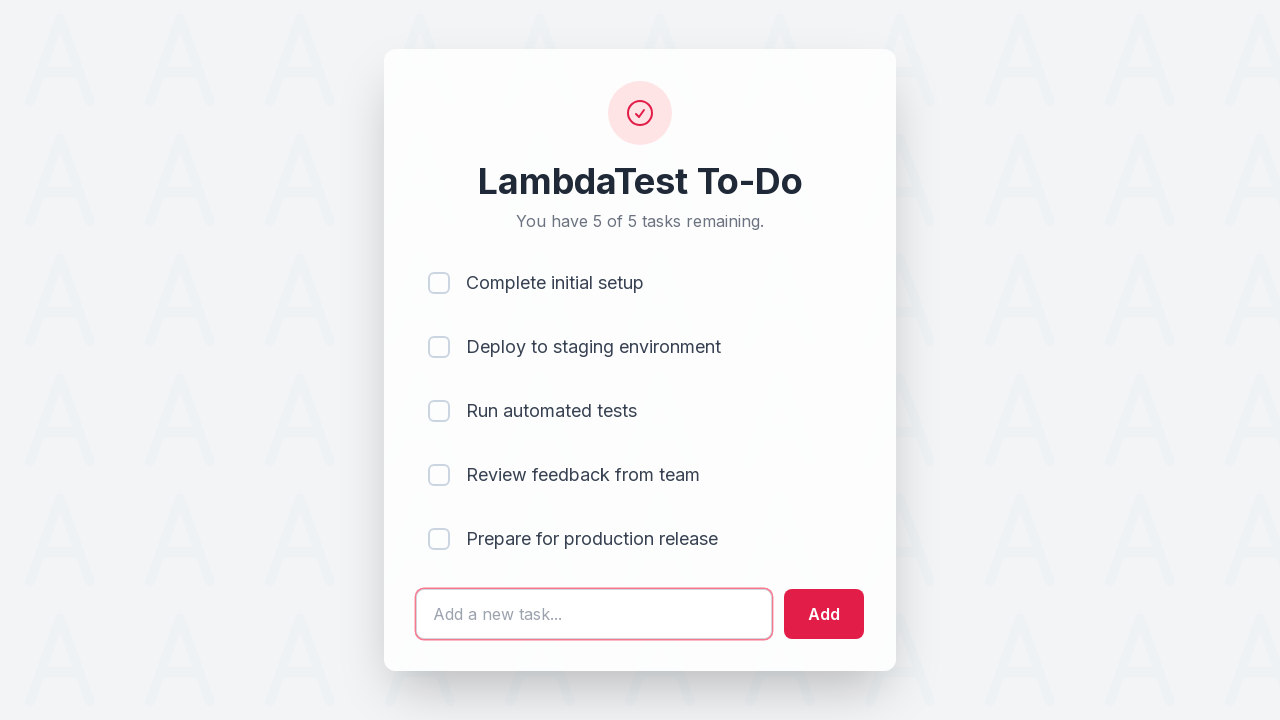

Filled input field with 'Adding a new item 1' on #sampletodotext
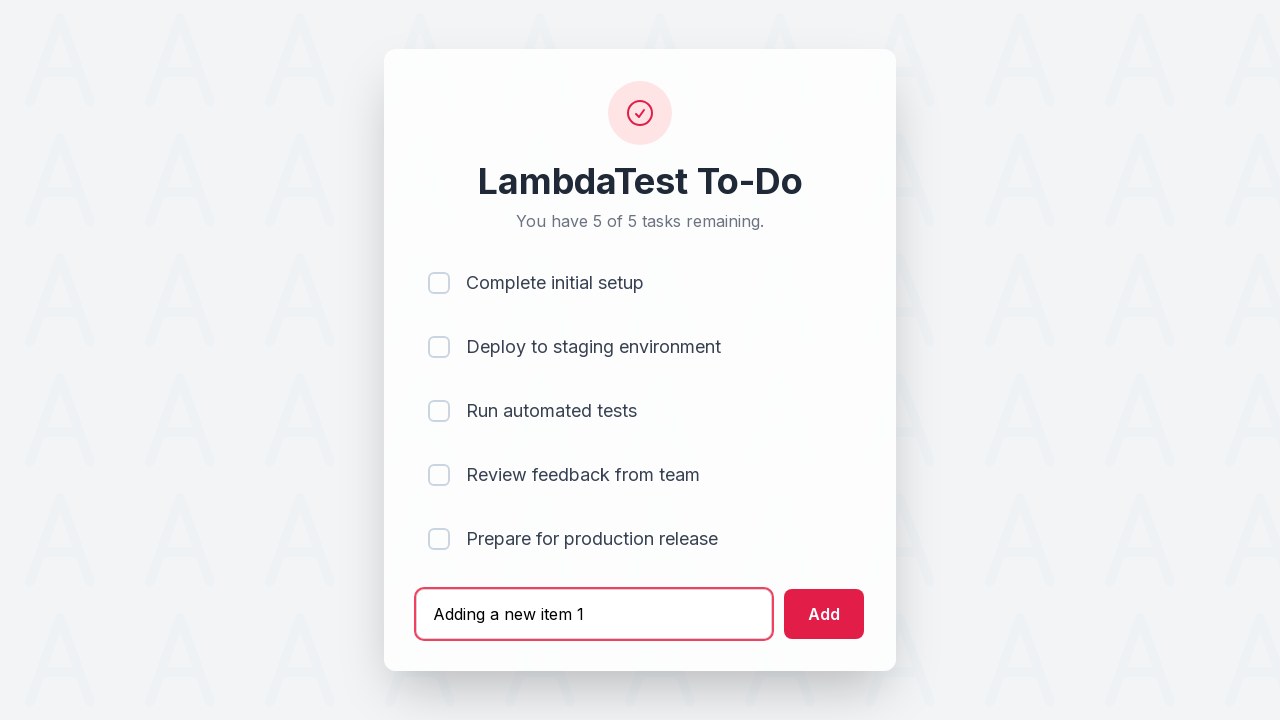

Pressed Enter to add item 1 to the list on #sampletodotext
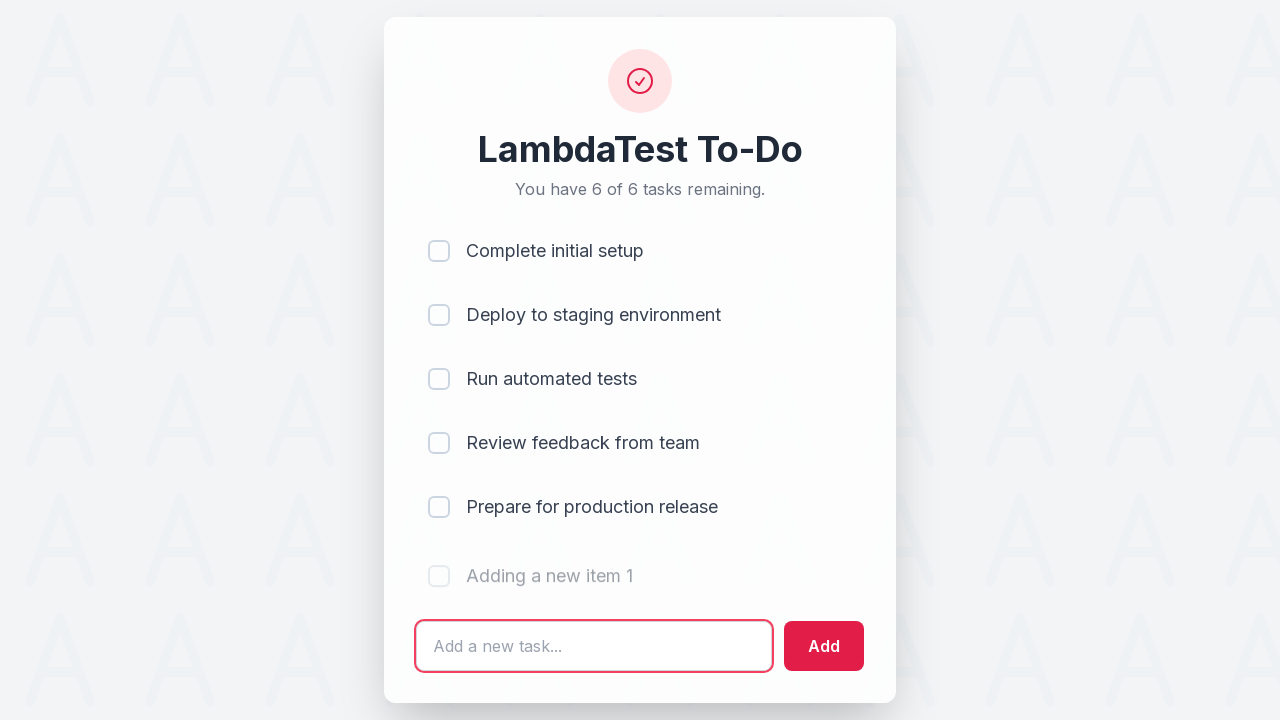

Waited 500ms for item 1 to be added
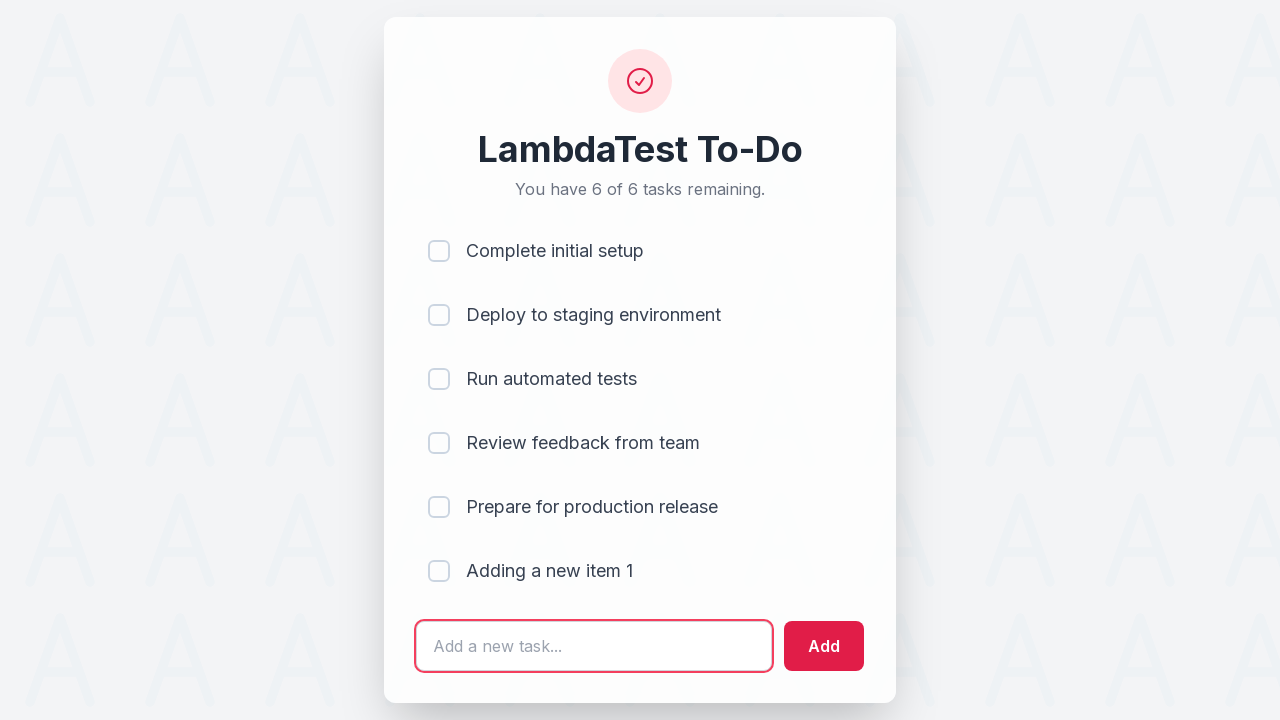

Clicked on todo input field to add item 2 at (594, 646) on #sampletodotext
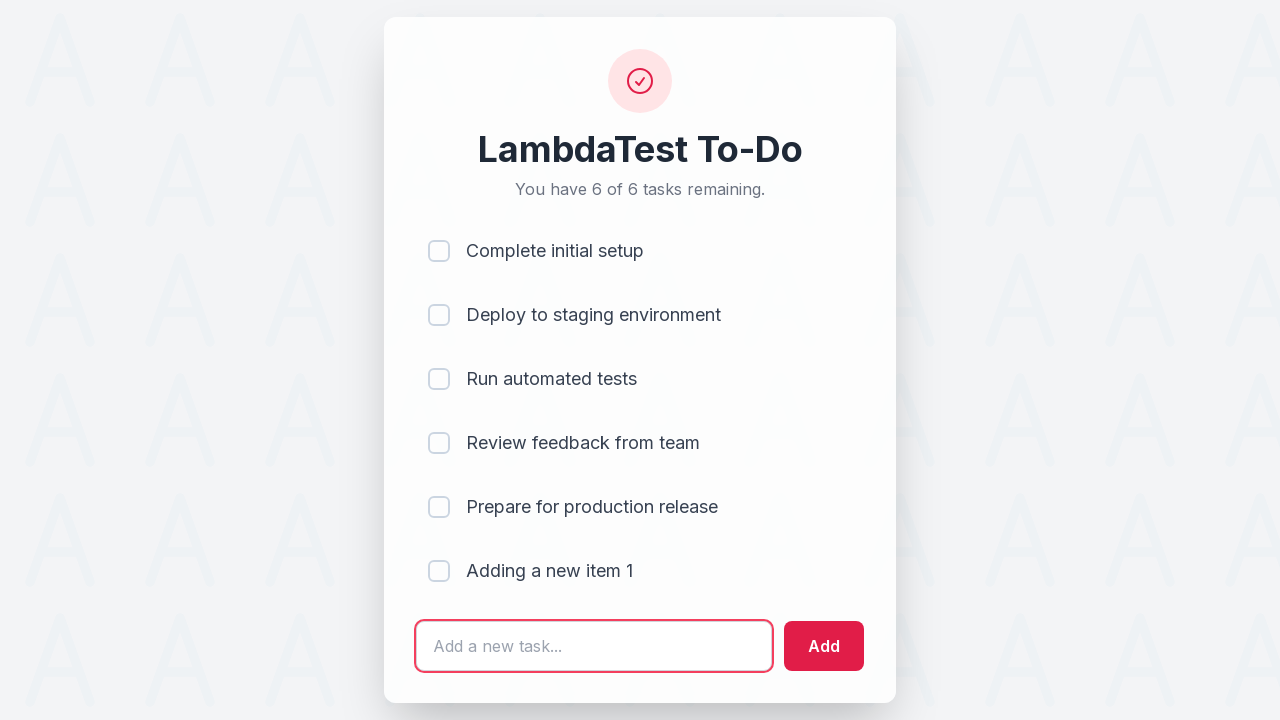

Filled input field with 'Adding a new item 2' on #sampletodotext
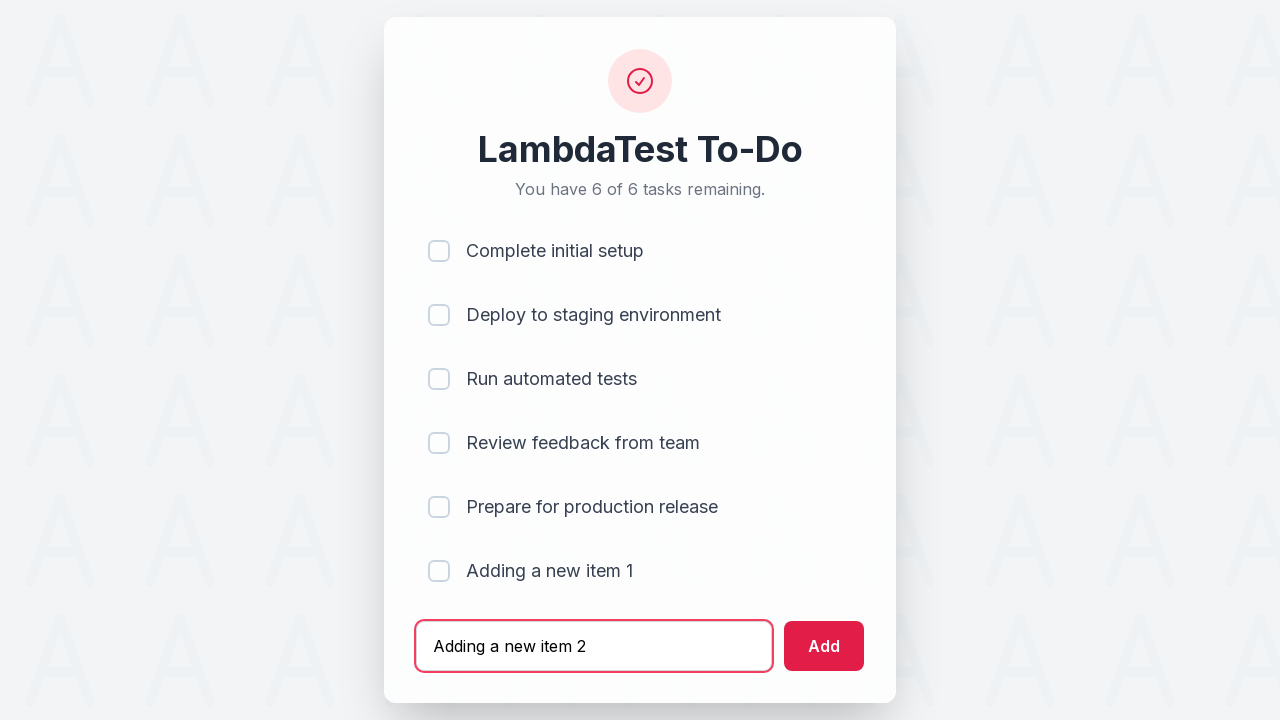

Pressed Enter to add item 2 to the list on #sampletodotext
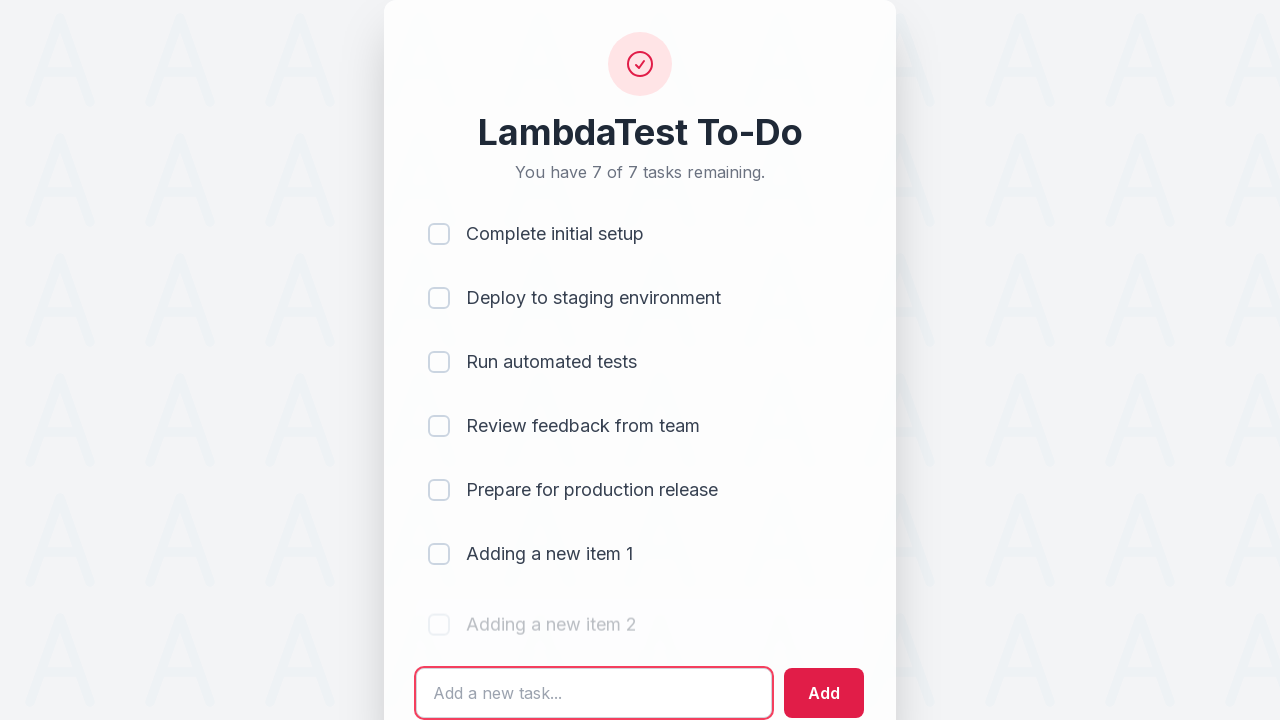

Waited 500ms for item 2 to be added
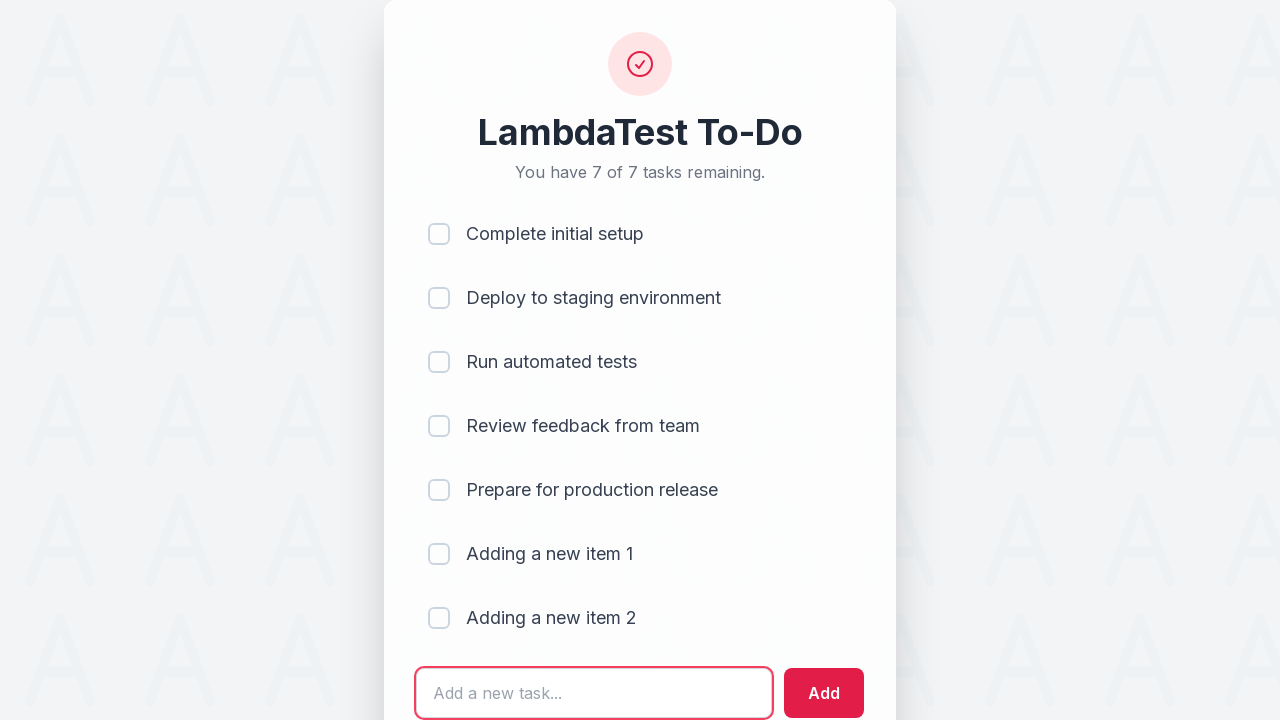

Clicked on todo input field to add item 3 at (594, 693) on #sampletodotext
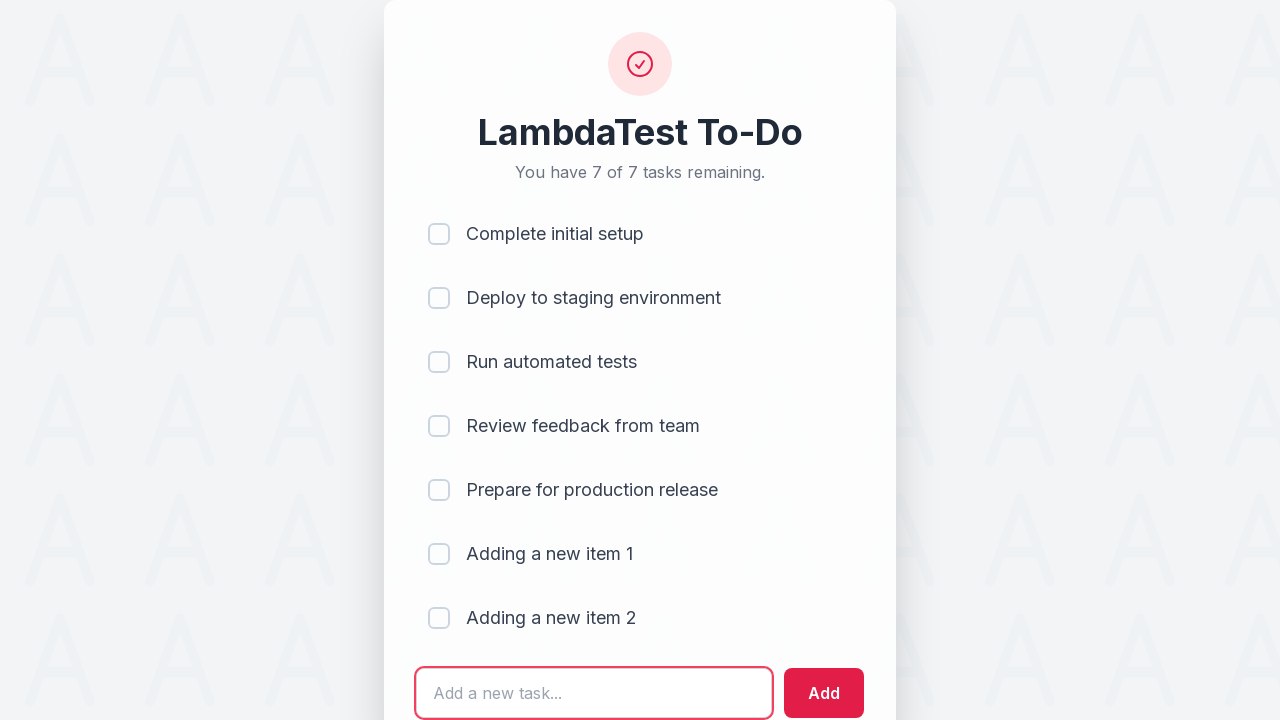

Filled input field with 'Adding a new item 3' on #sampletodotext
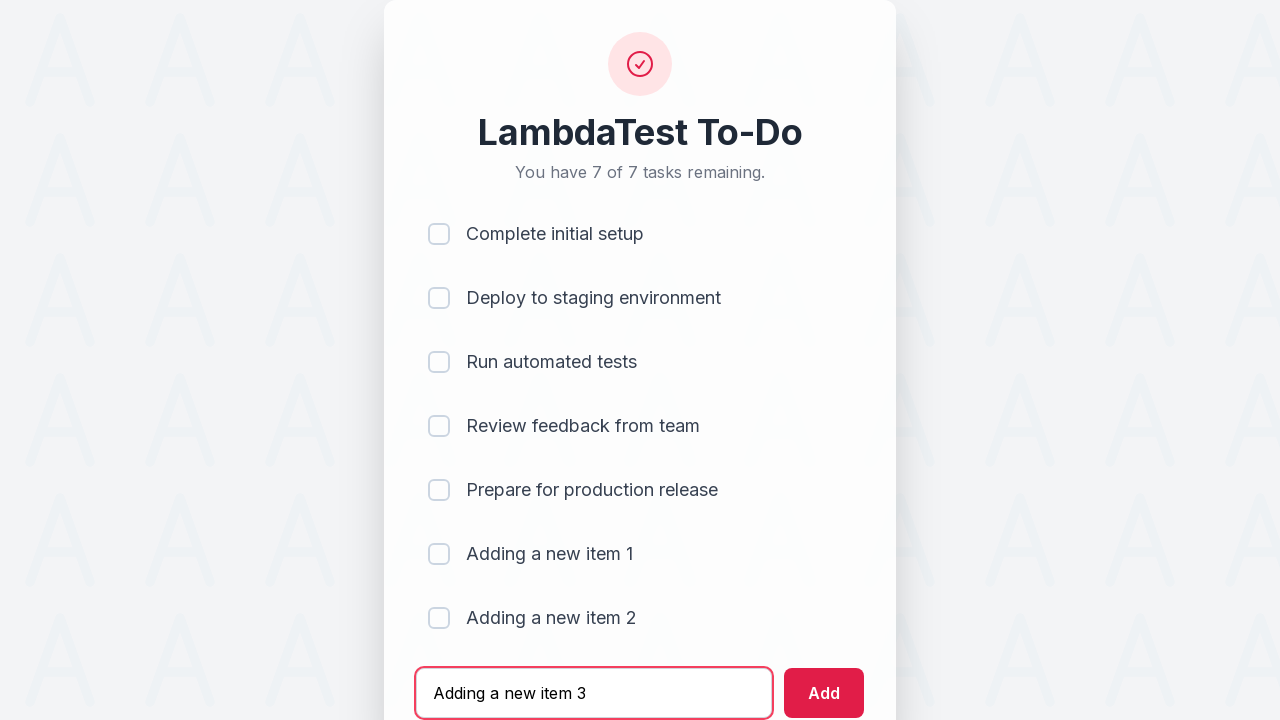

Pressed Enter to add item 3 to the list on #sampletodotext
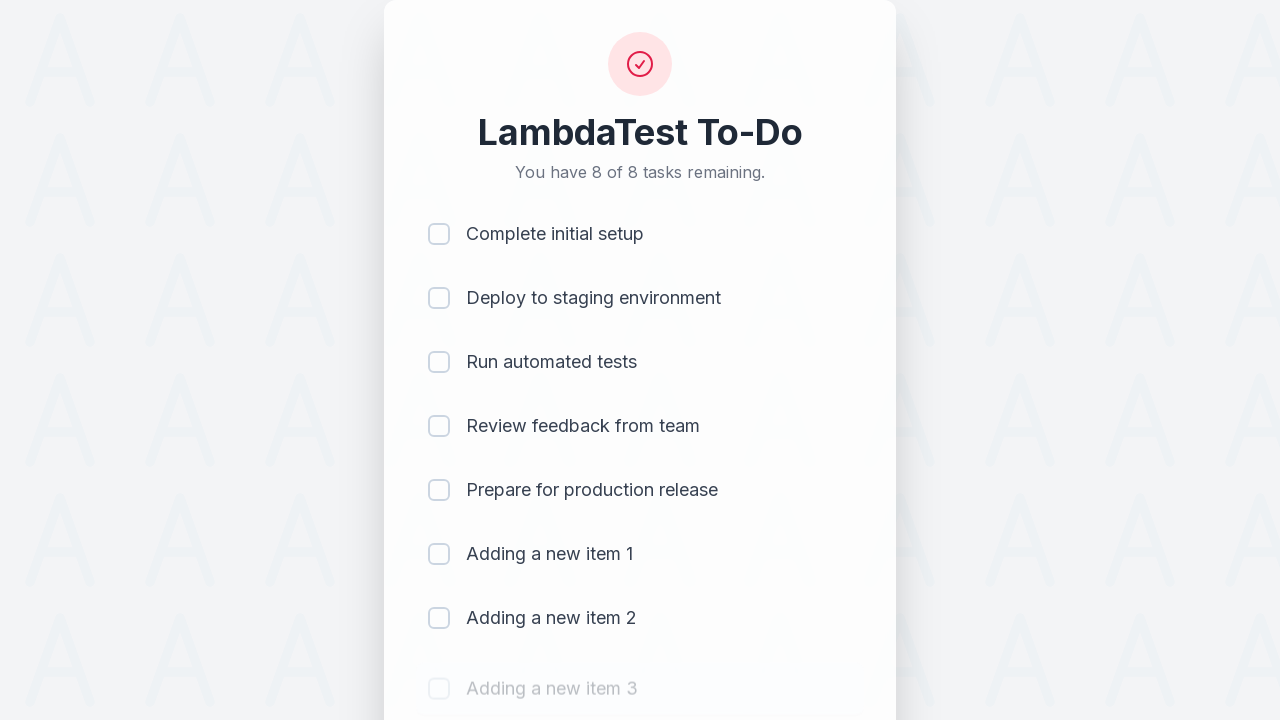

Waited 500ms for item 3 to be added
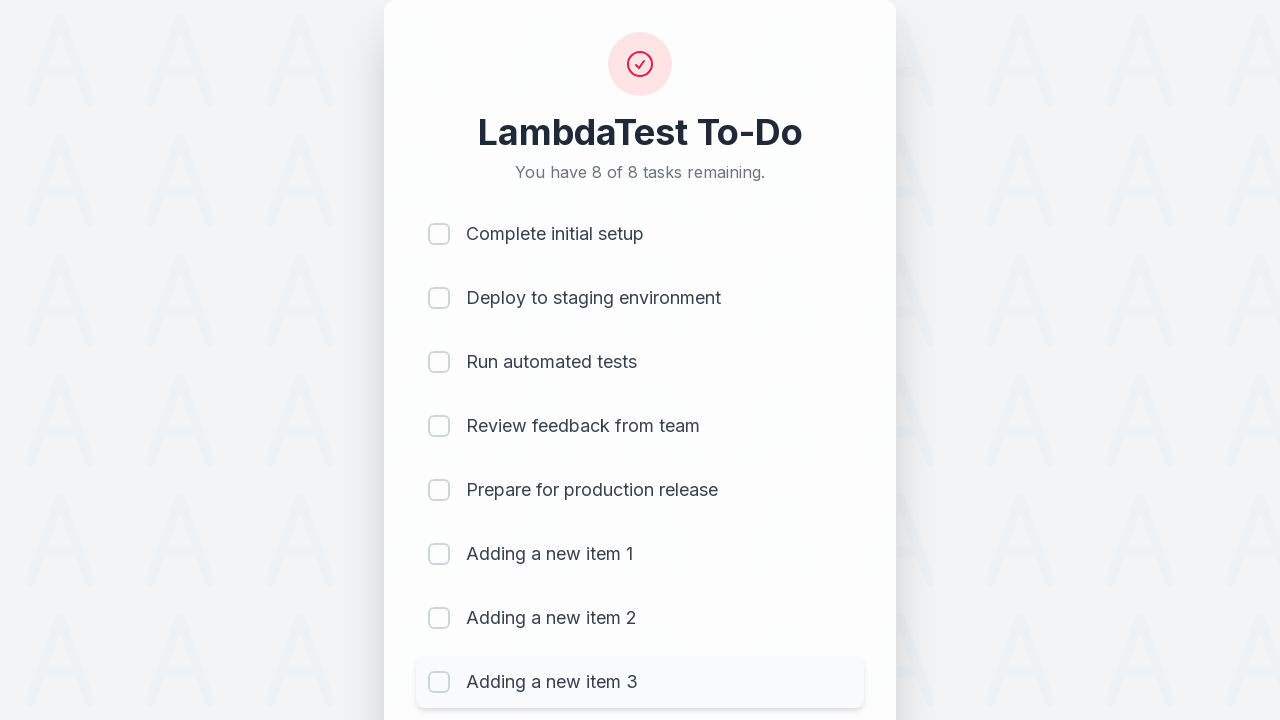

Clicked on todo input field to add item 4 at (594, 663) on #sampletodotext
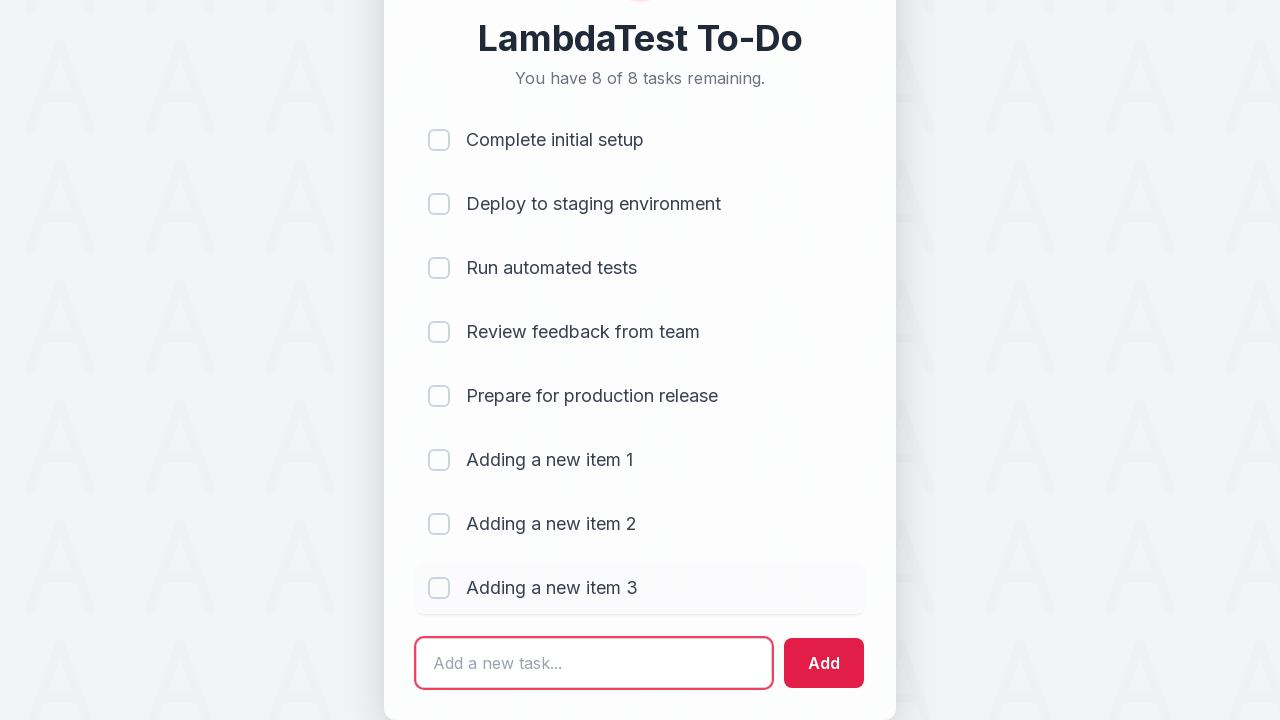

Filled input field with 'Adding a new item 4' on #sampletodotext
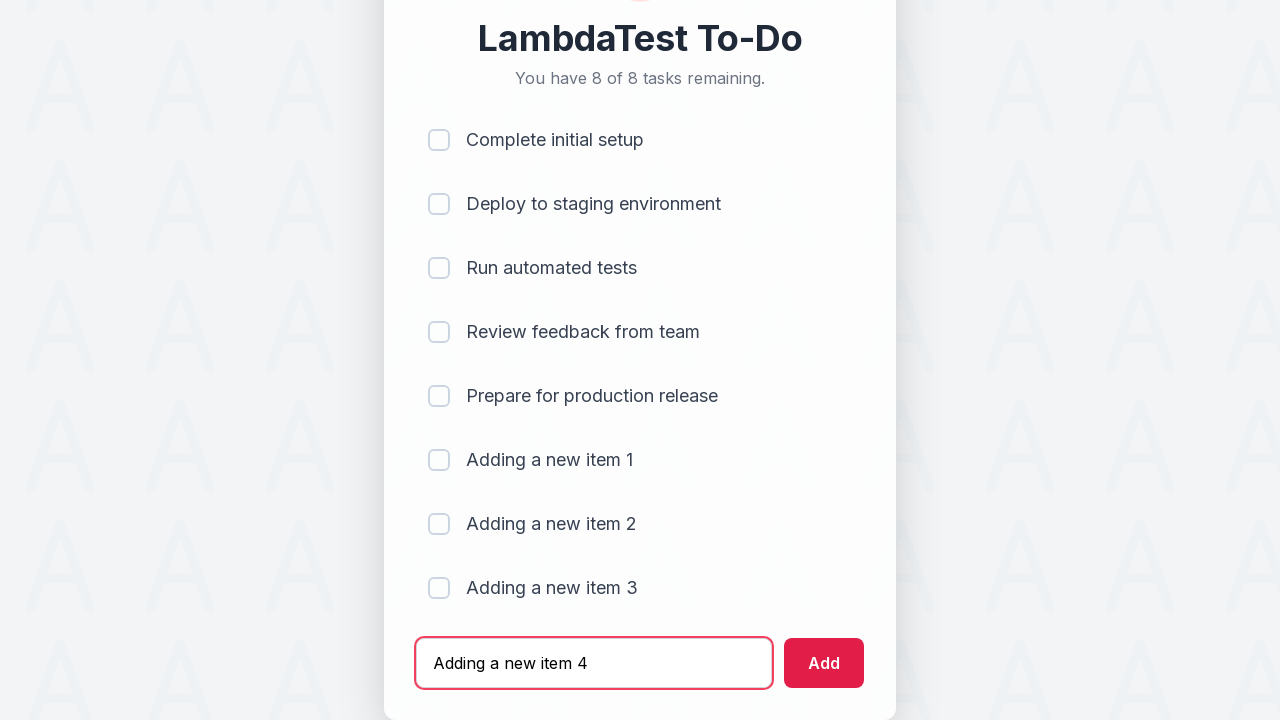

Pressed Enter to add item 4 to the list on #sampletodotext
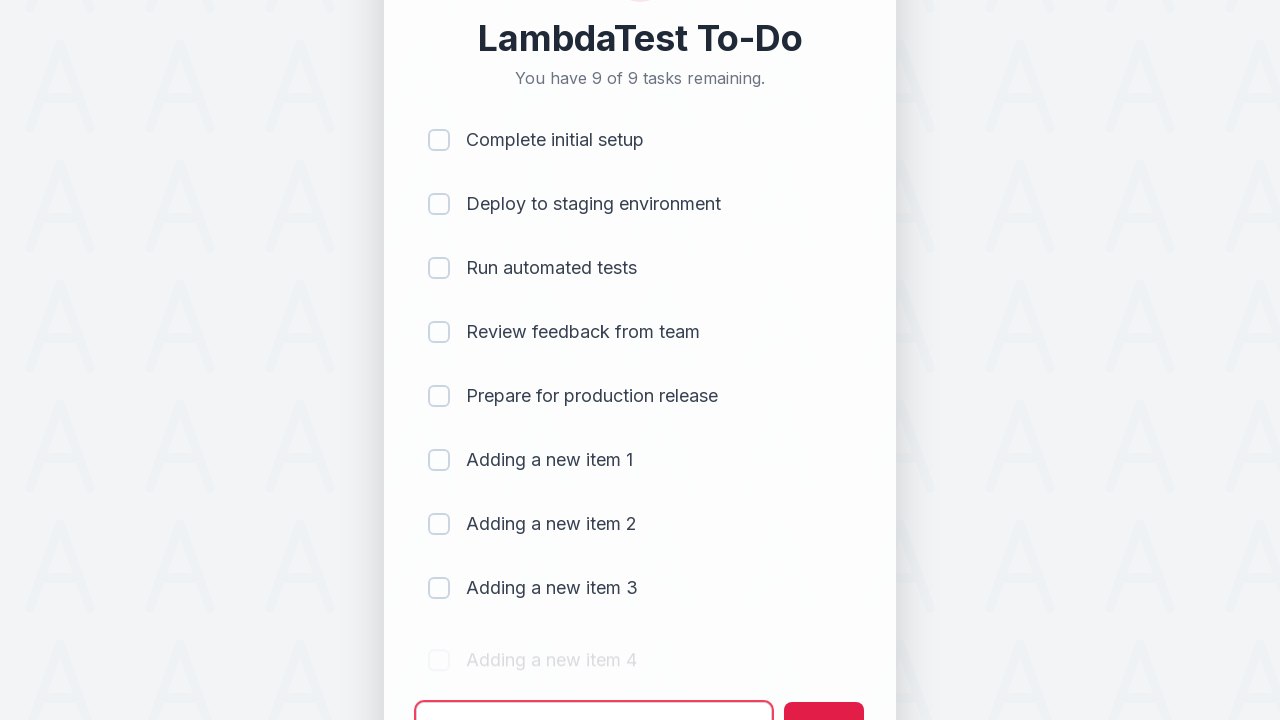

Waited 500ms for item 4 to be added
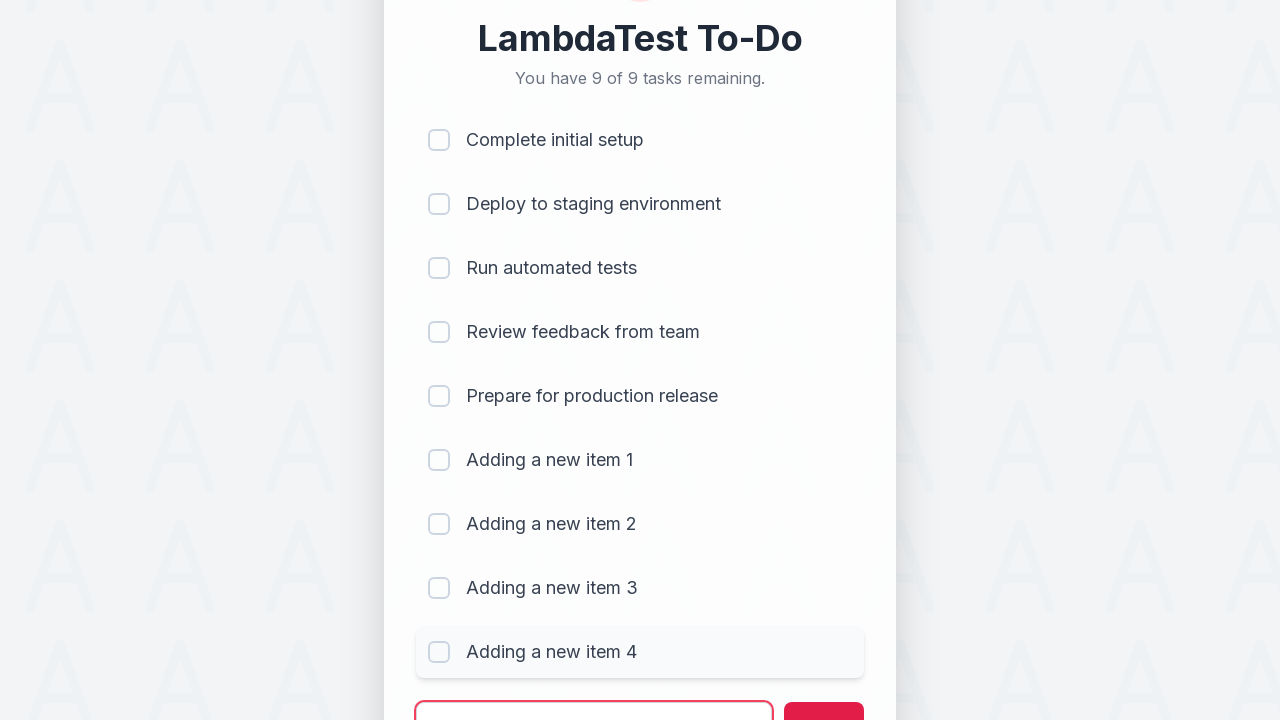

Clicked on todo input field to add item 5 at (594, 695) on #sampletodotext
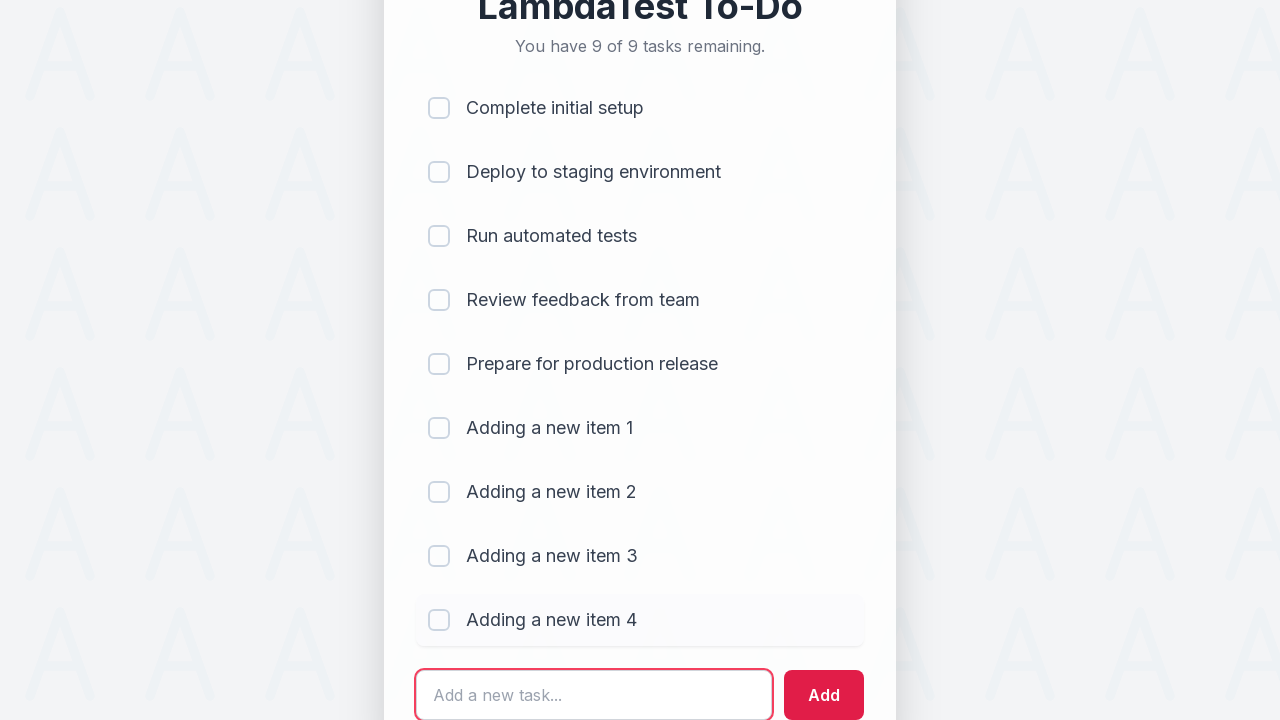

Filled input field with 'Adding a new item 5' on #sampletodotext
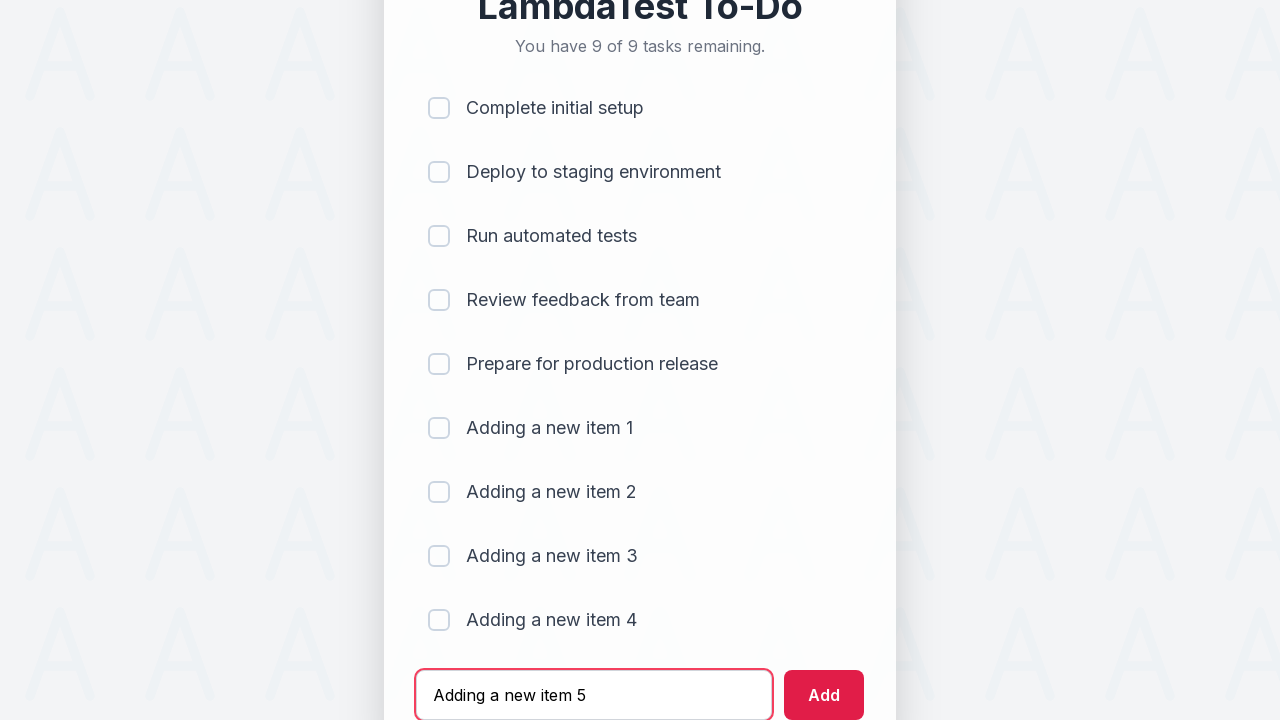

Pressed Enter to add item 5 to the list on #sampletodotext
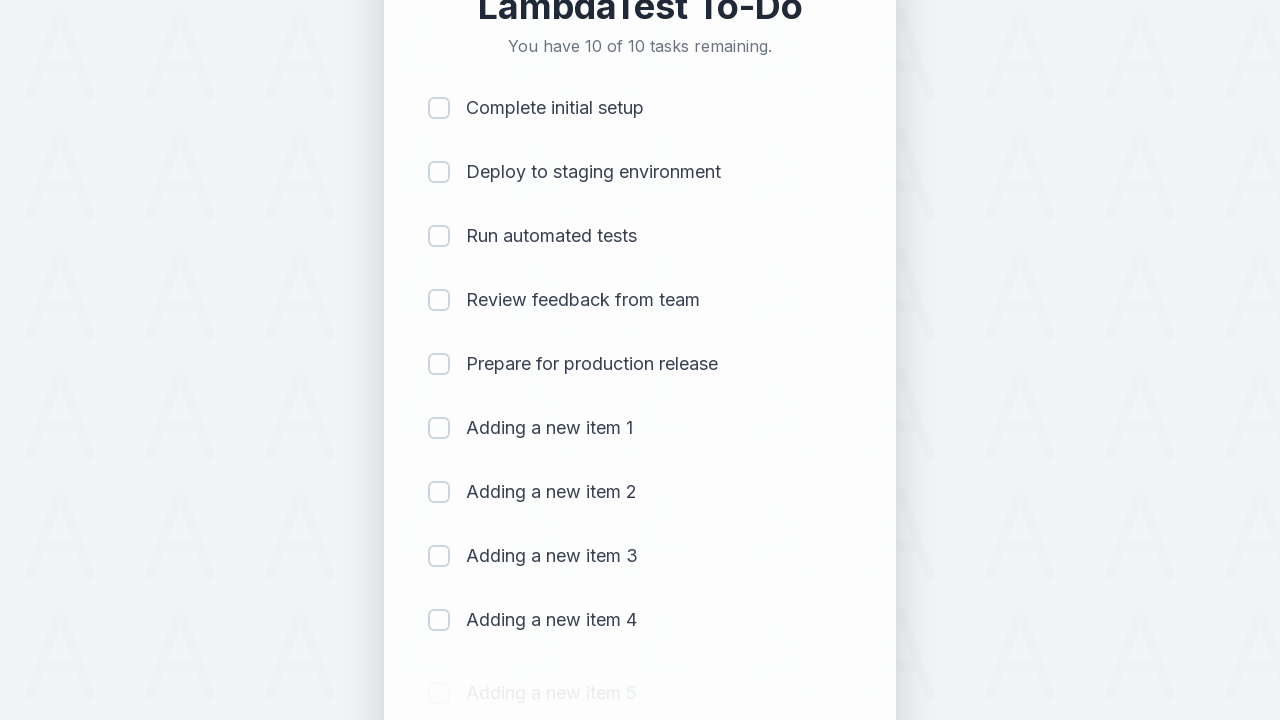

Waited 500ms for item 5 to be added
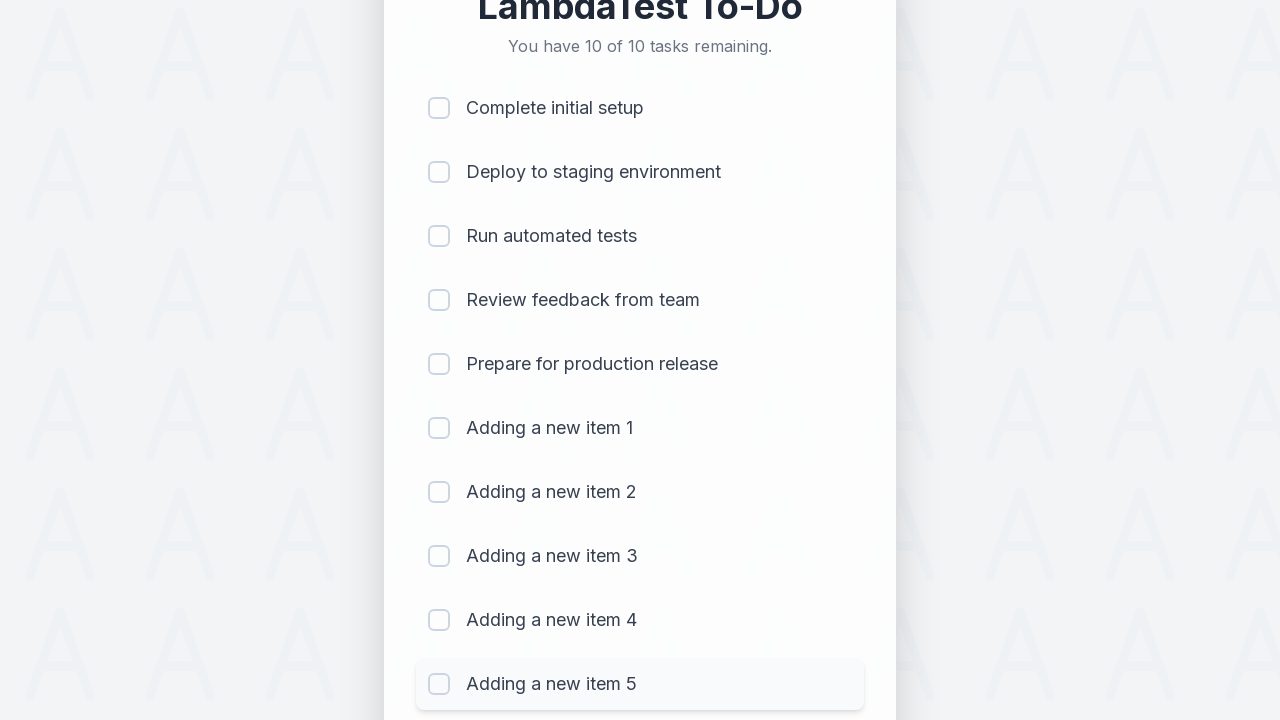

Clicked checkbox for item 1 at (439, 108) on (//input[@type='checkbox'])[1]
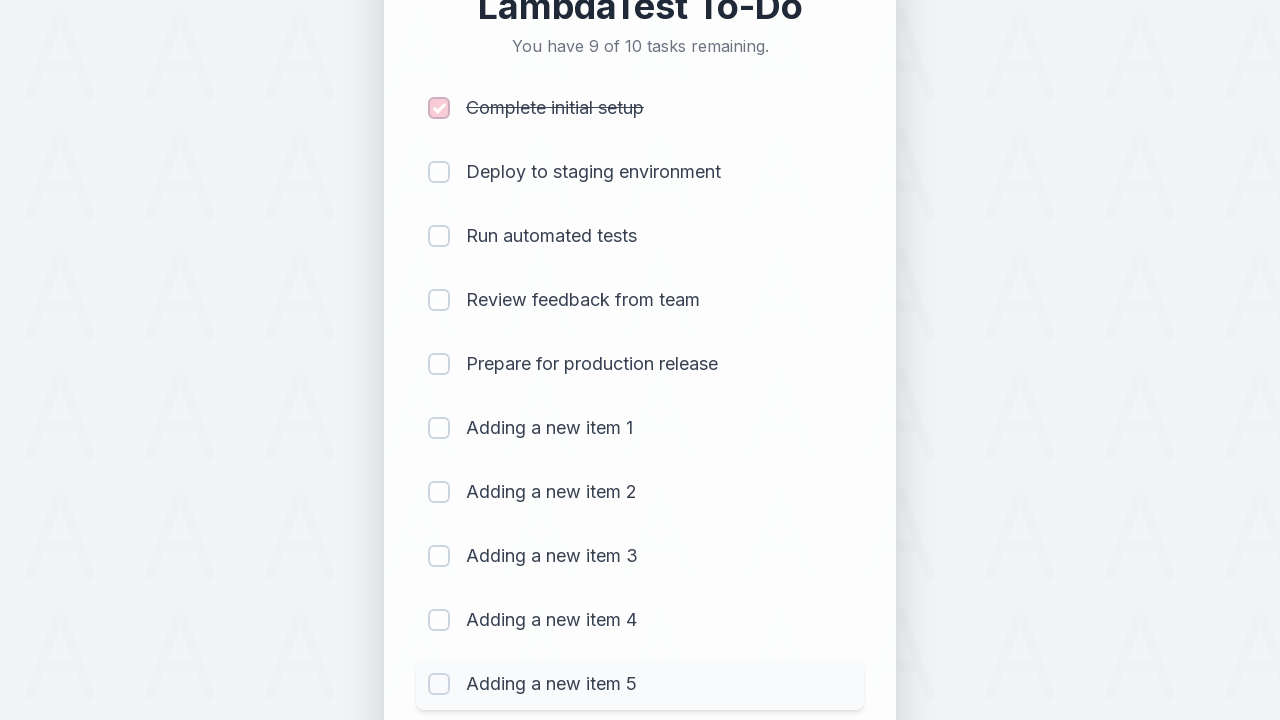

Waited 500ms after checking item 1
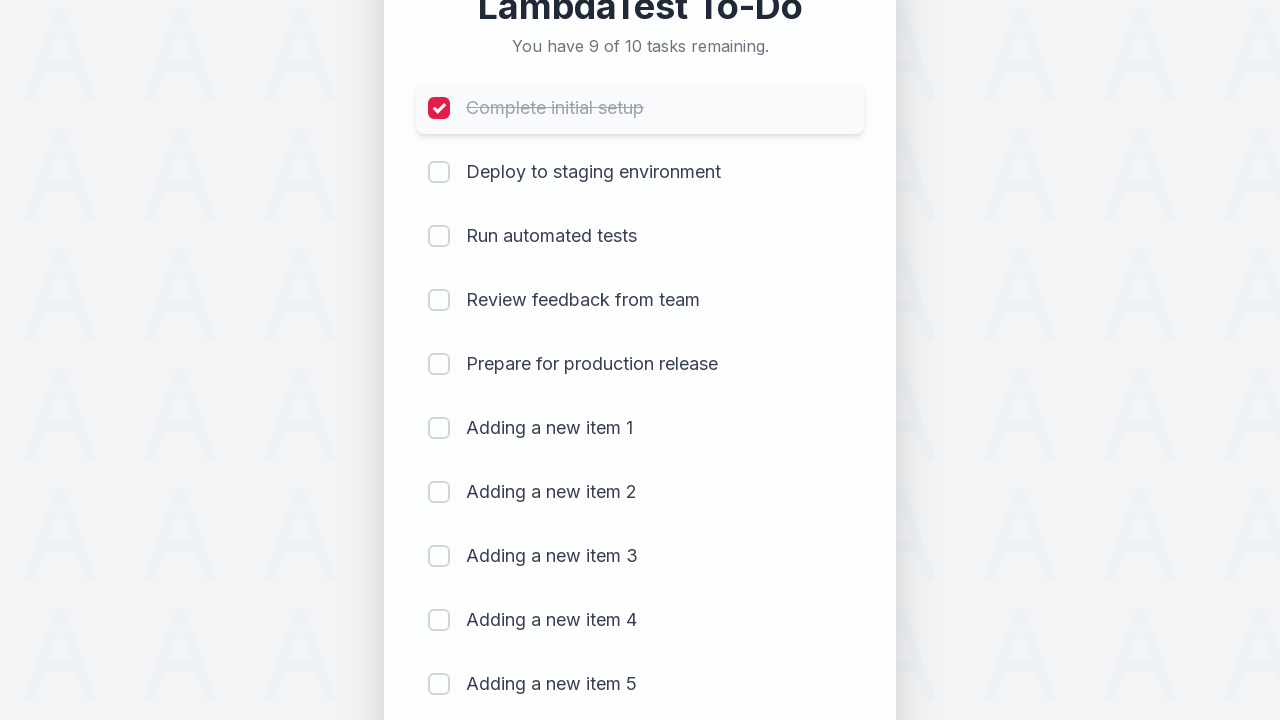

Verified remaining count displays '9 of 10 remaining' after marking item 1 as completed
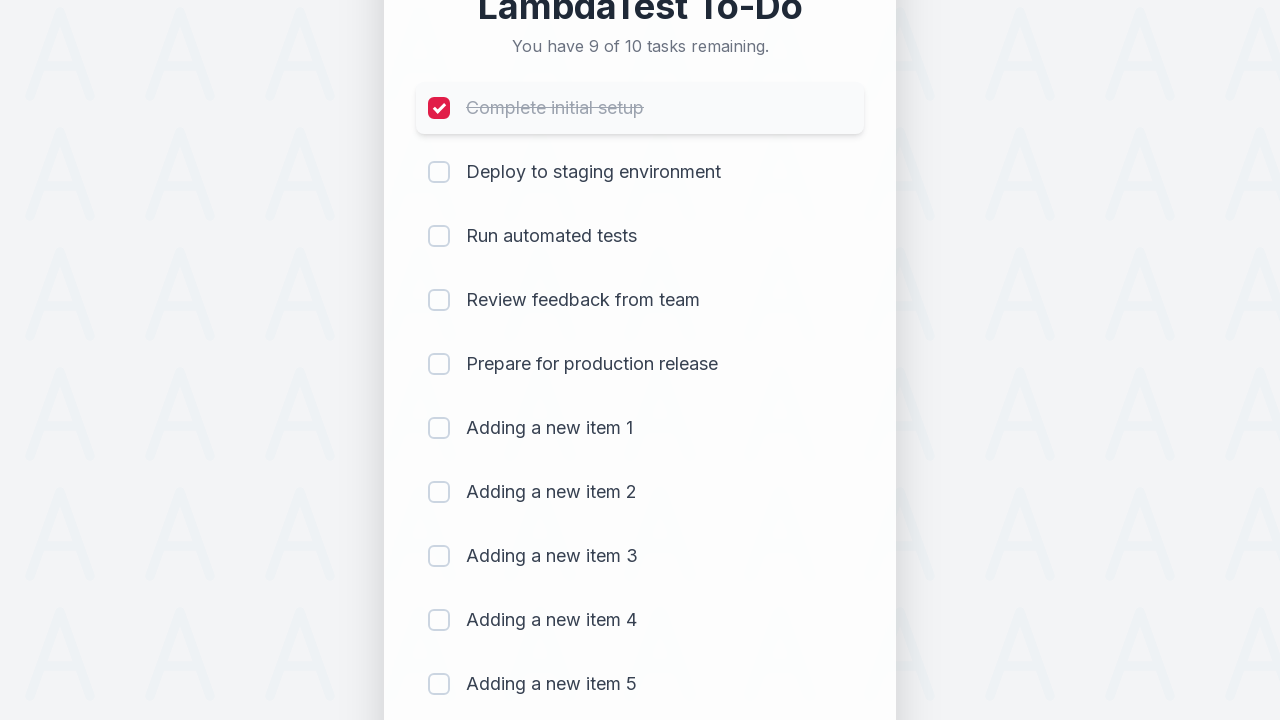

Clicked checkbox for item 2 at (439, 172) on (//input[@type='checkbox'])[2]
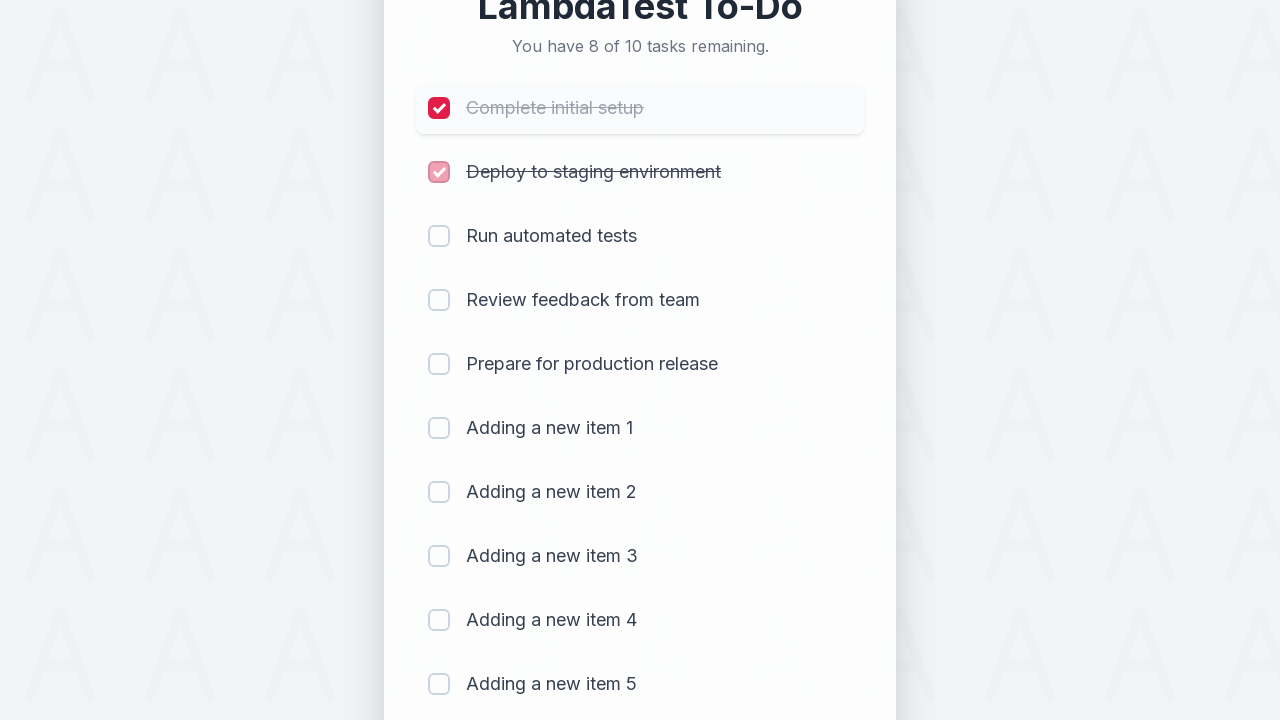

Waited 500ms after checking item 2
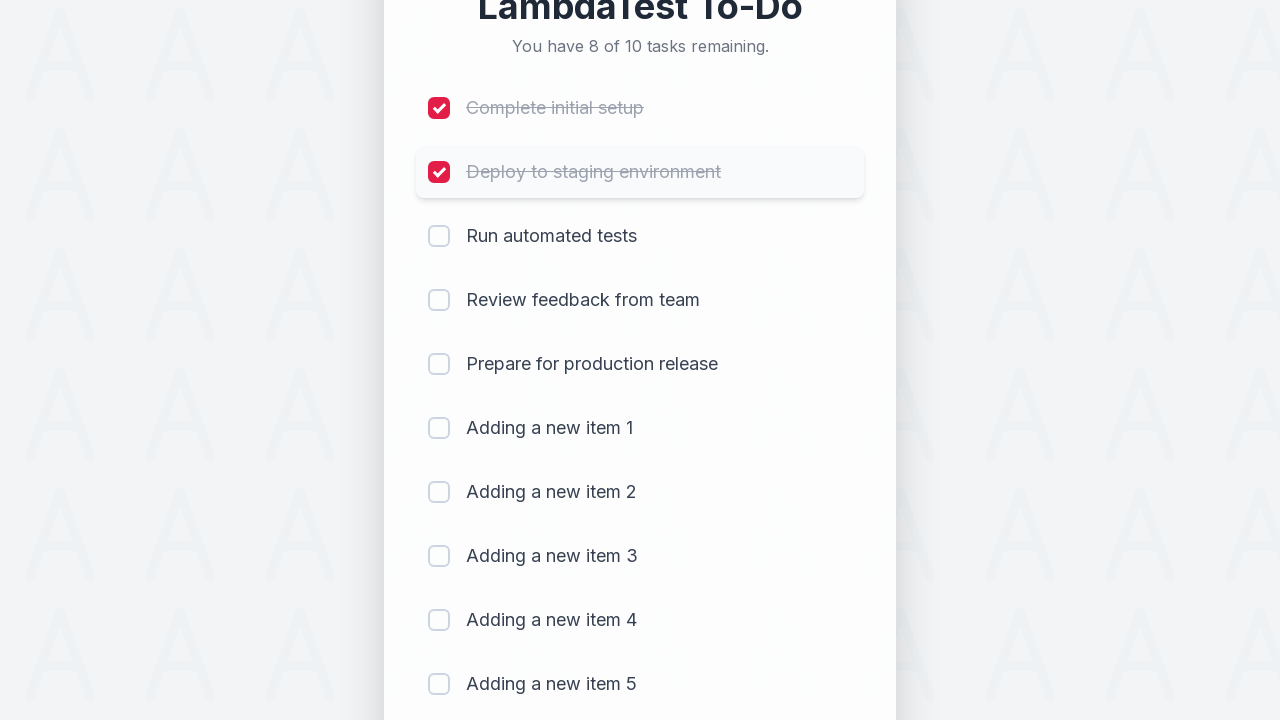

Verified remaining count displays '8 of 10 remaining' after marking item 2 as completed
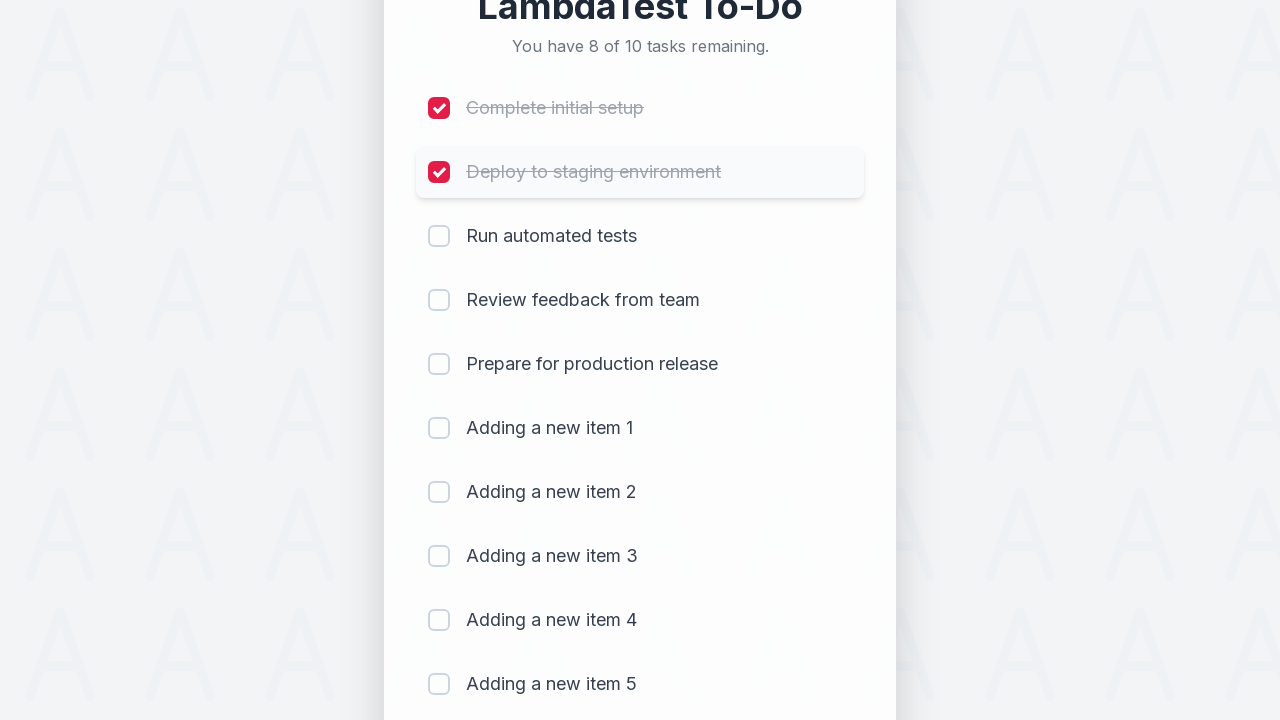

Clicked checkbox for item 3 at (439, 236) on (//input[@type='checkbox'])[3]
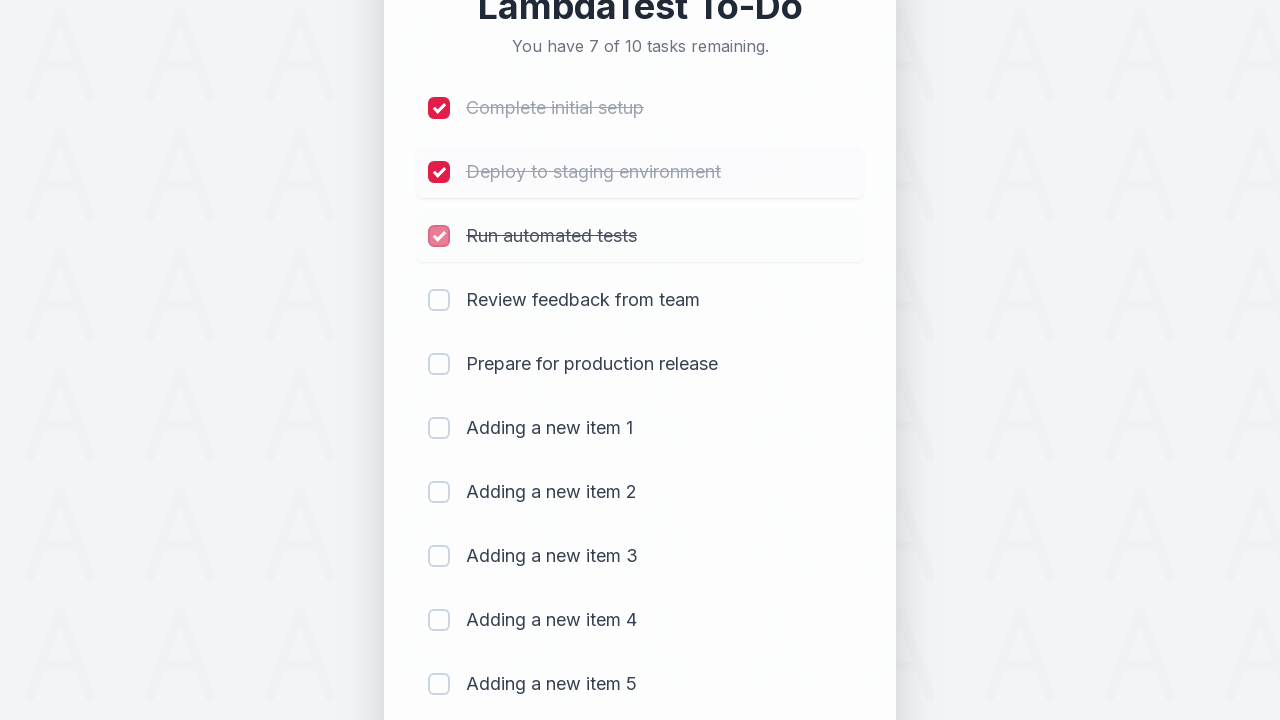

Waited 500ms after checking item 3
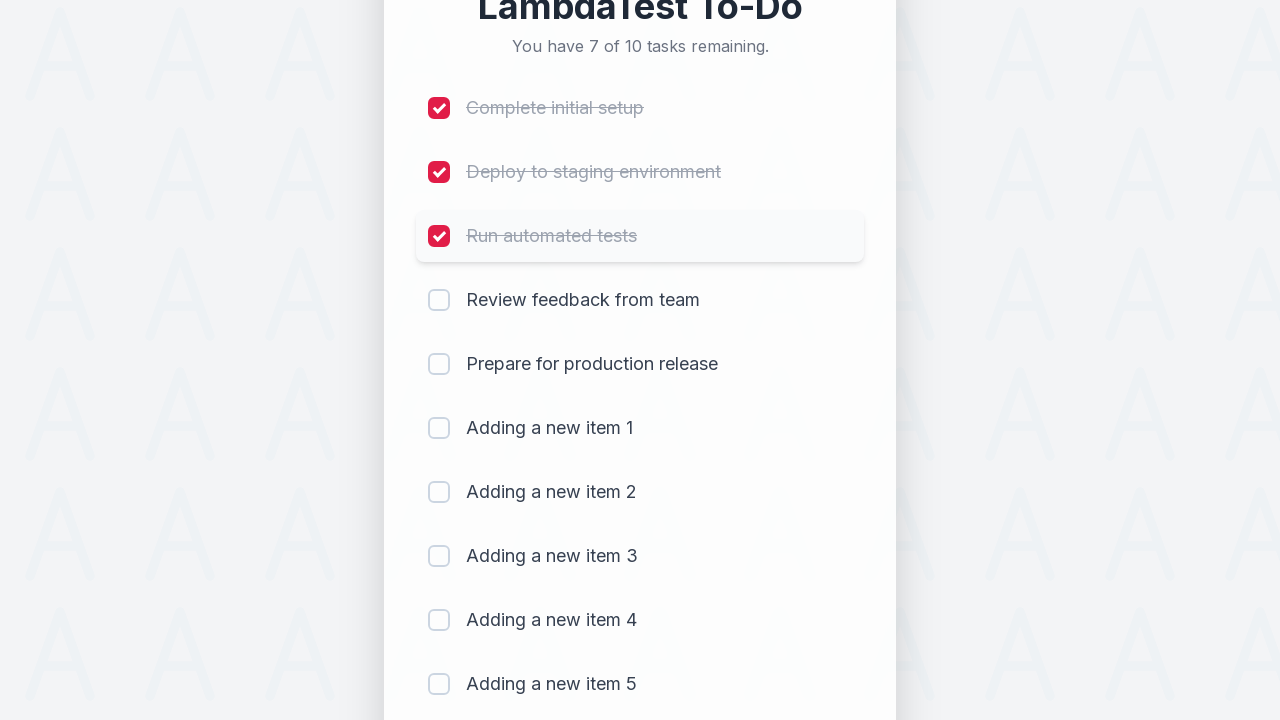

Verified remaining count displays '7 of 10 remaining' after marking item 3 as completed
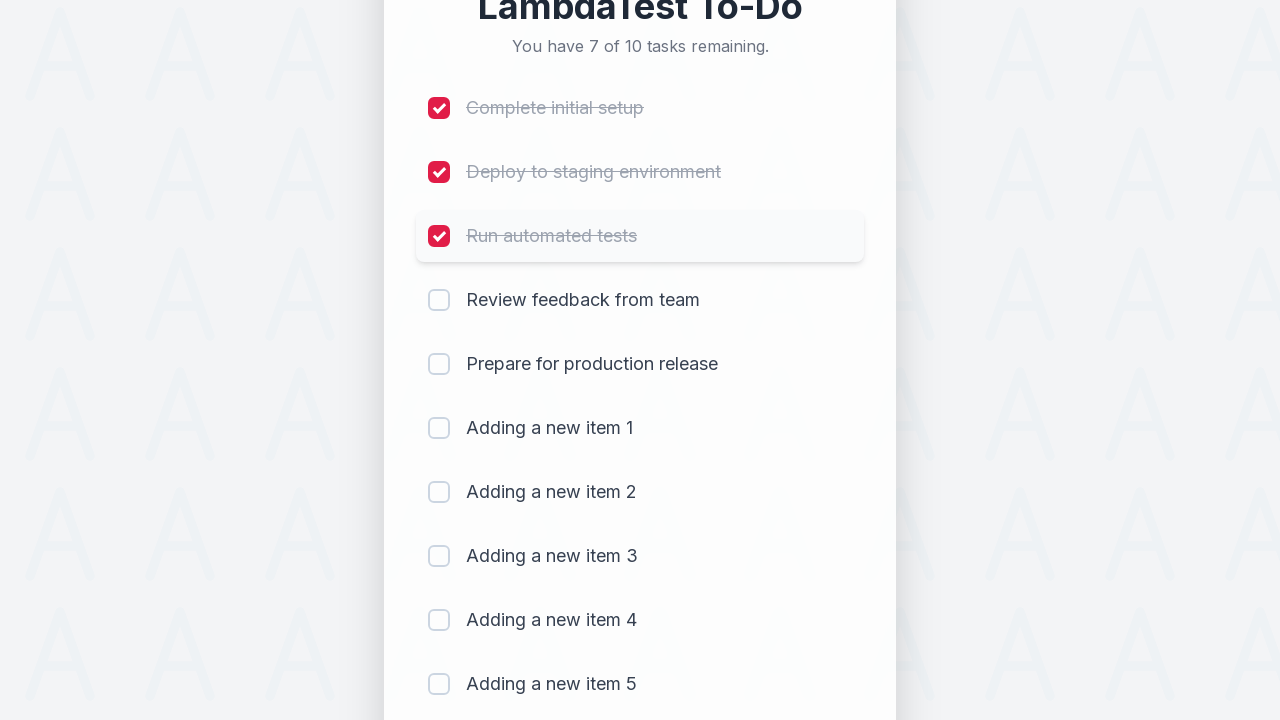

Clicked checkbox for item 4 at (439, 300) on (//input[@type='checkbox'])[4]
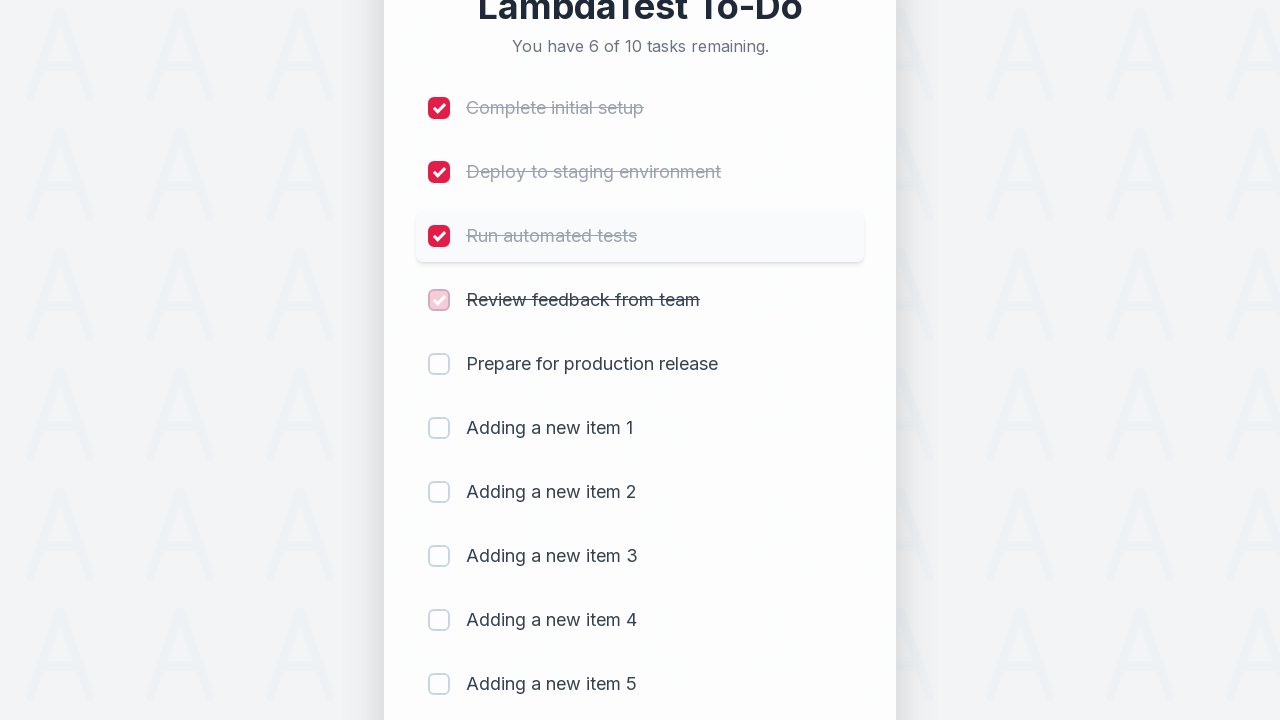

Waited 500ms after checking item 4
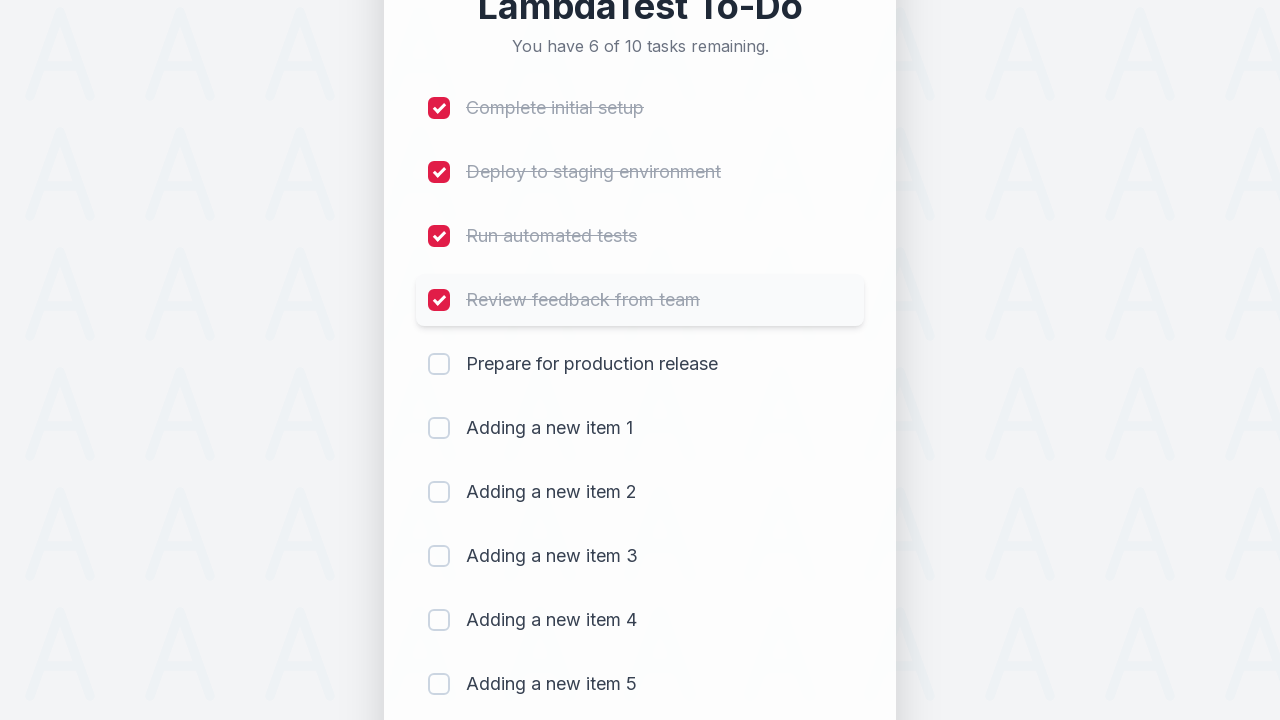

Verified remaining count displays '6 of 10 remaining' after marking item 4 as completed
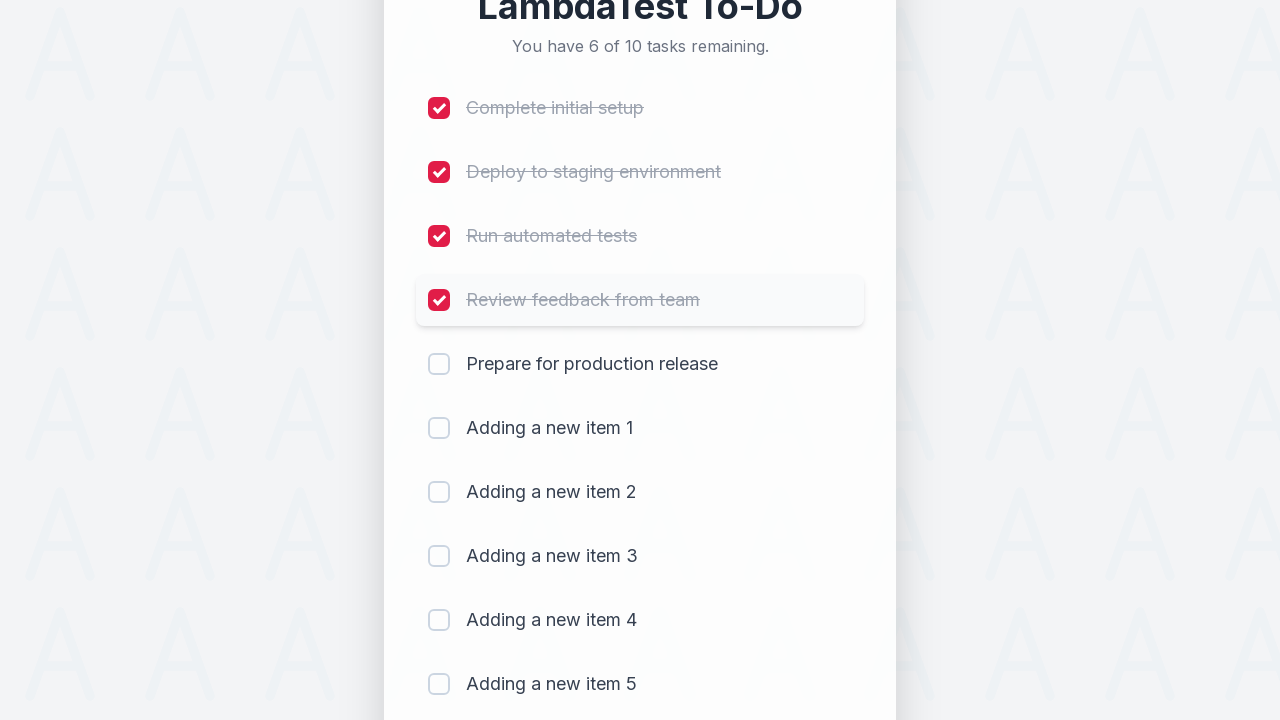

Clicked checkbox for item 5 at (439, 364) on (//input[@type='checkbox'])[5]
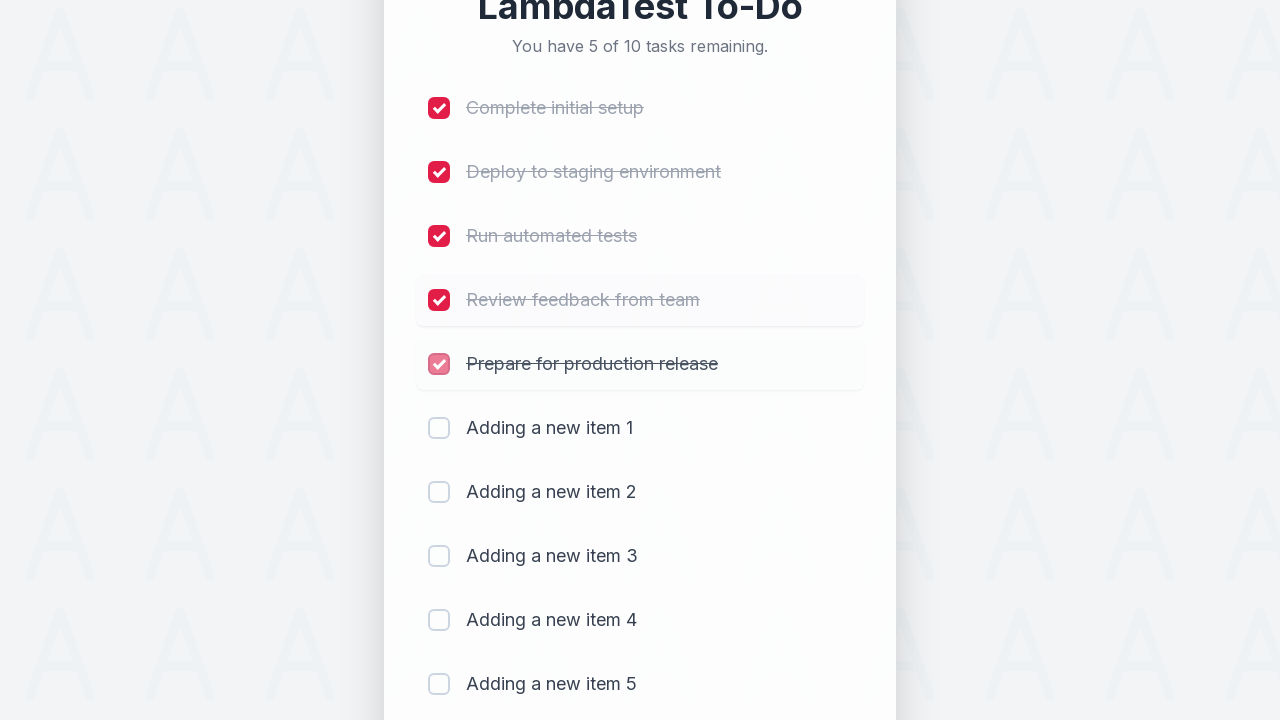

Waited 500ms after checking item 5
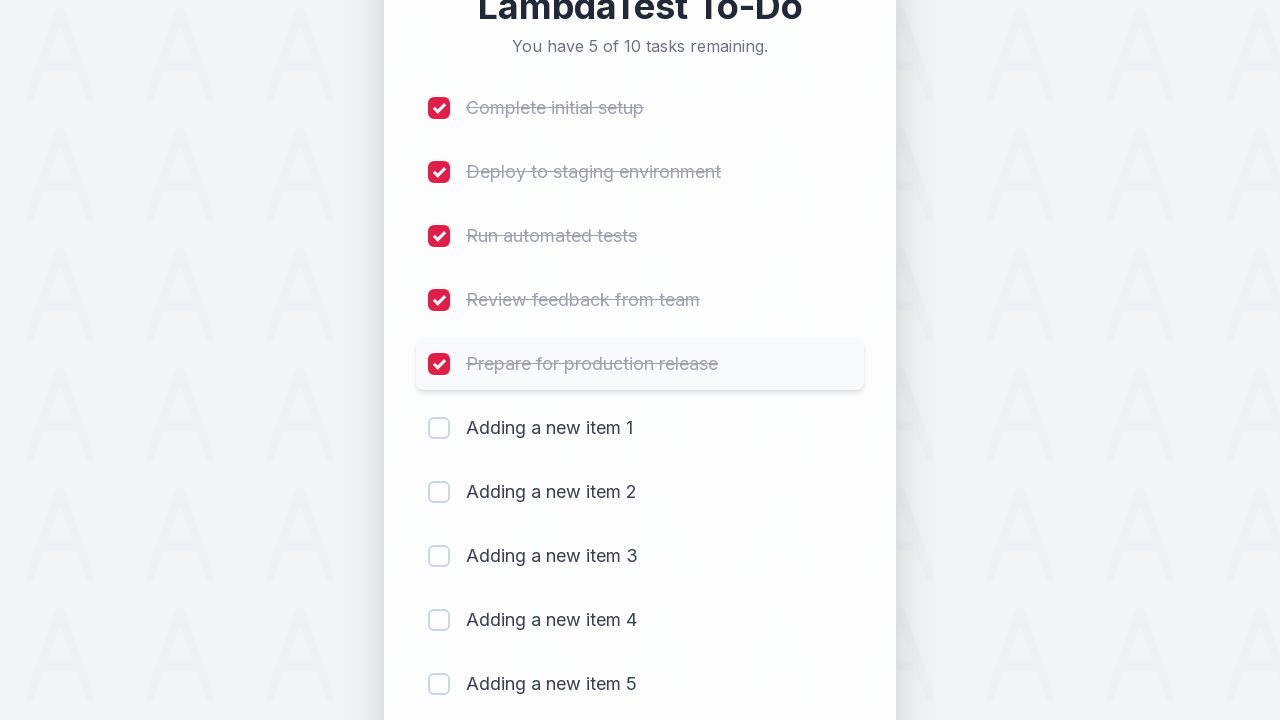

Verified remaining count displays '5 of 10 remaining' after marking item 5 as completed
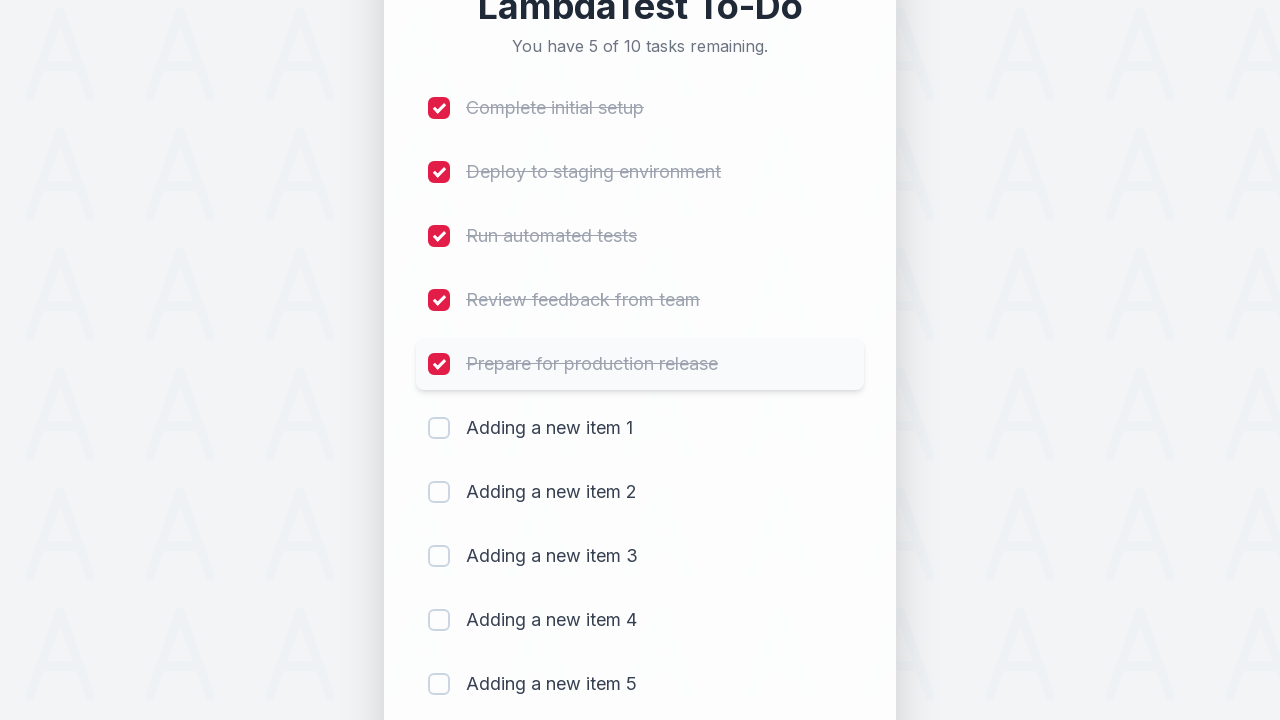

Clicked checkbox for item 6 at (439, 428) on (//input[@type='checkbox'])[6]
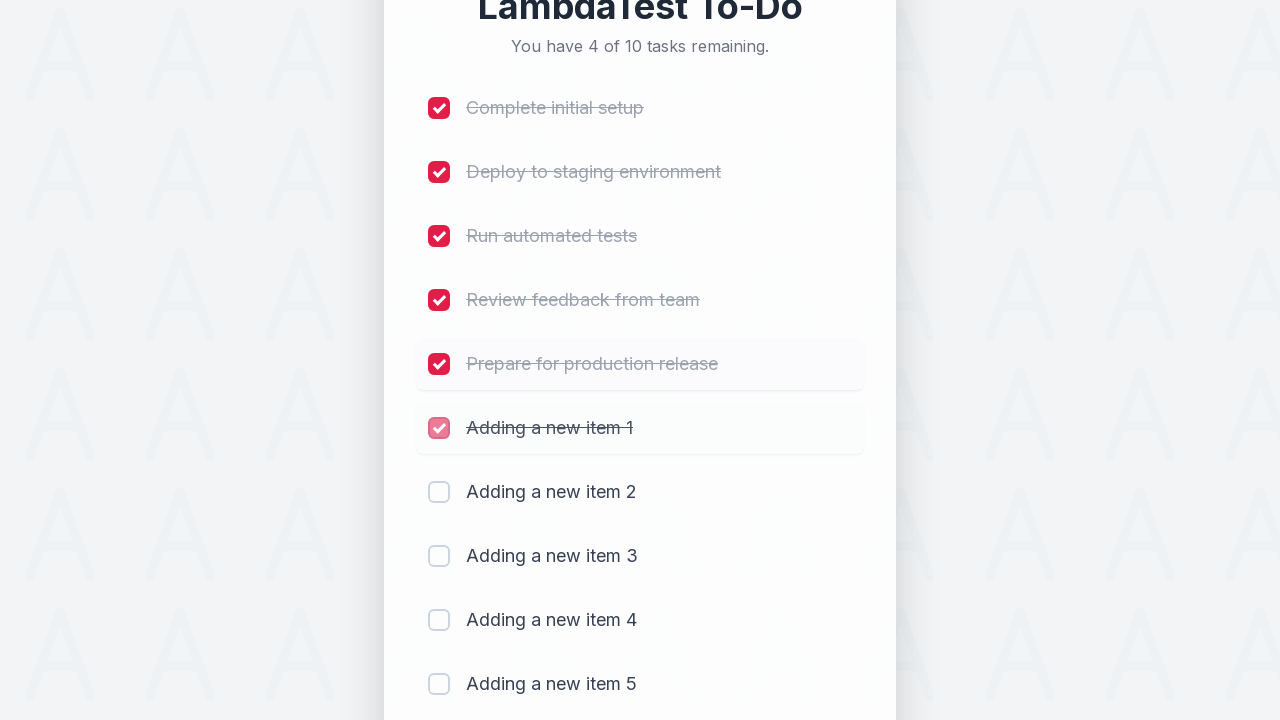

Waited 500ms after checking item 6
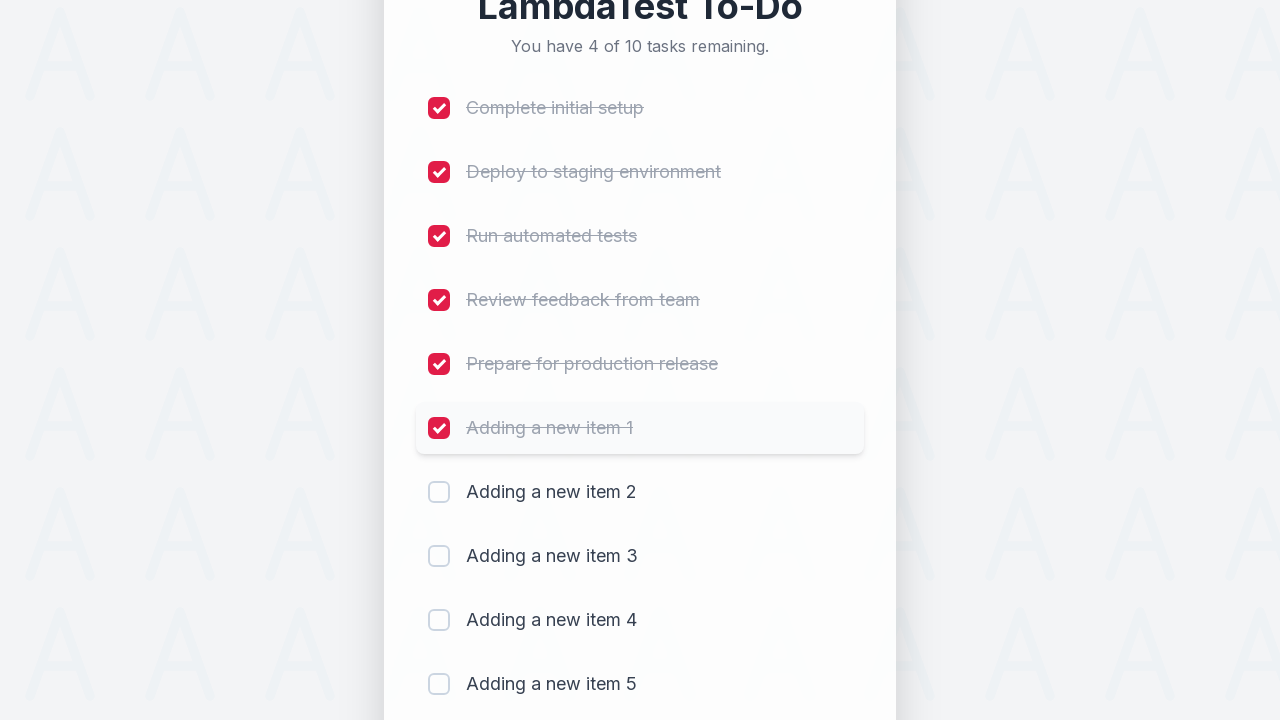

Verified remaining count displays '4 of 10 remaining' after marking item 6 as completed
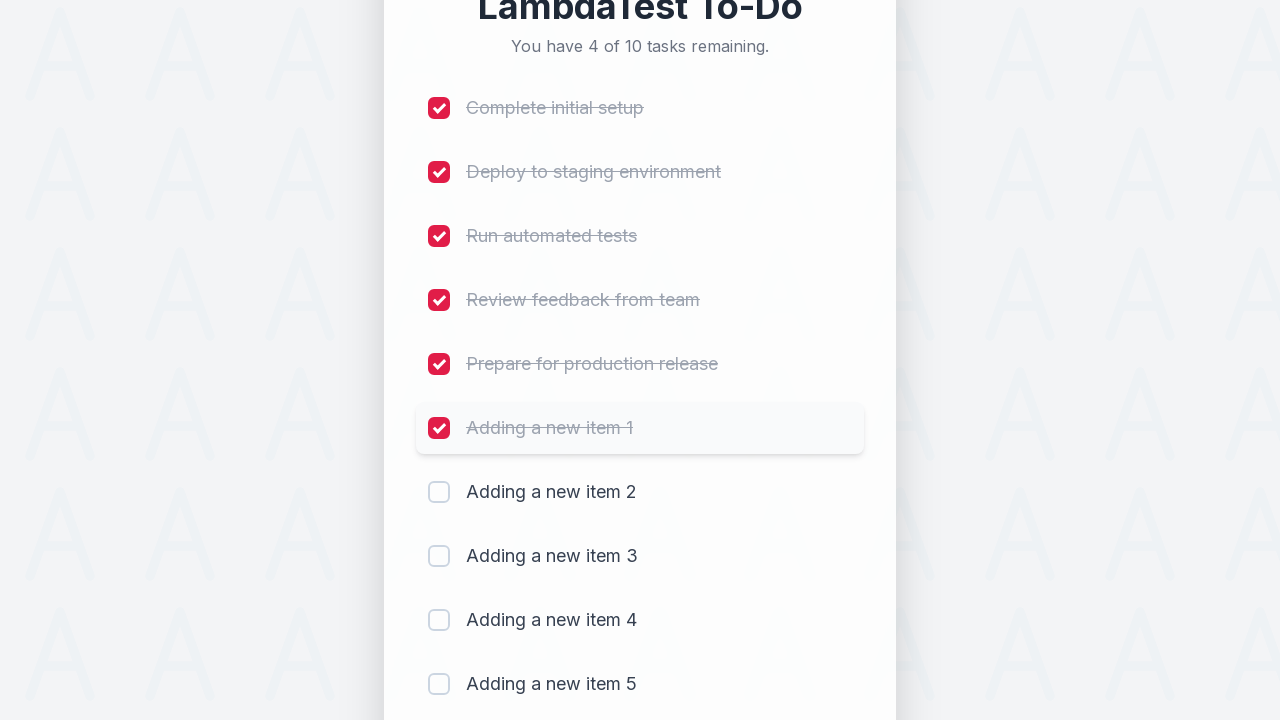

Clicked checkbox for item 7 at (439, 492) on (//input[@type='checkbox'])[7]
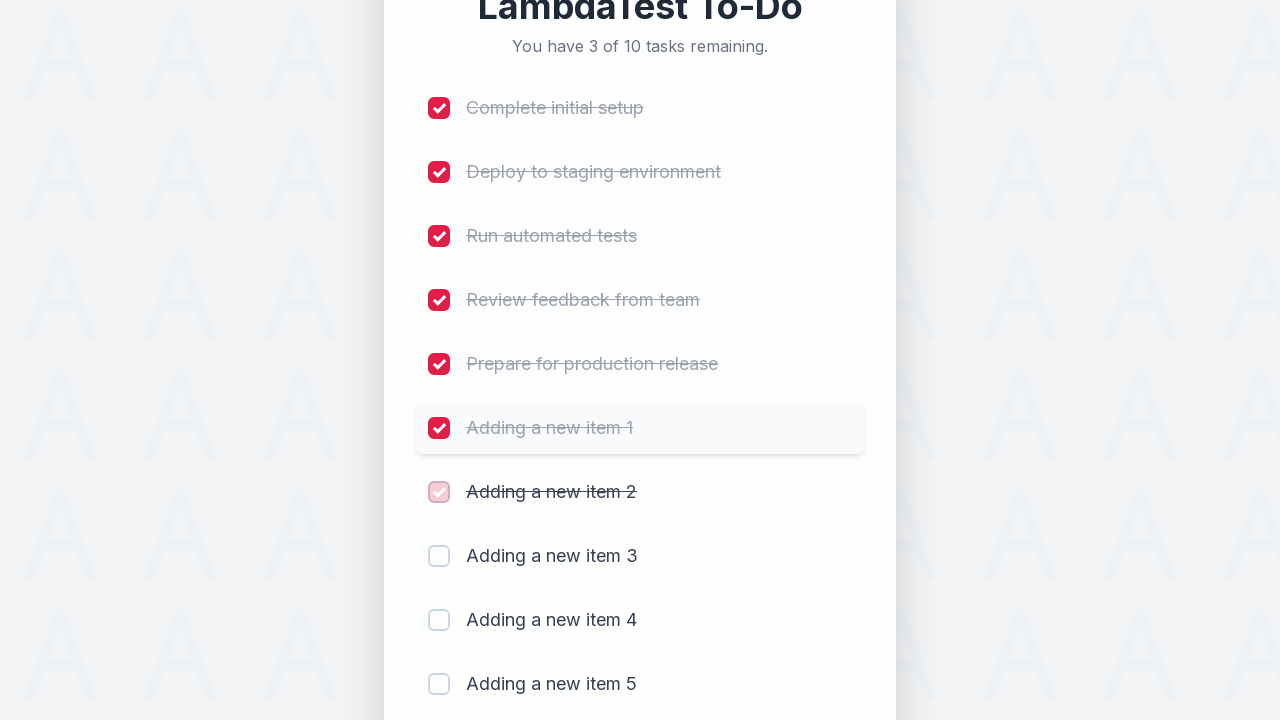

Waited 500ms after checking item 7
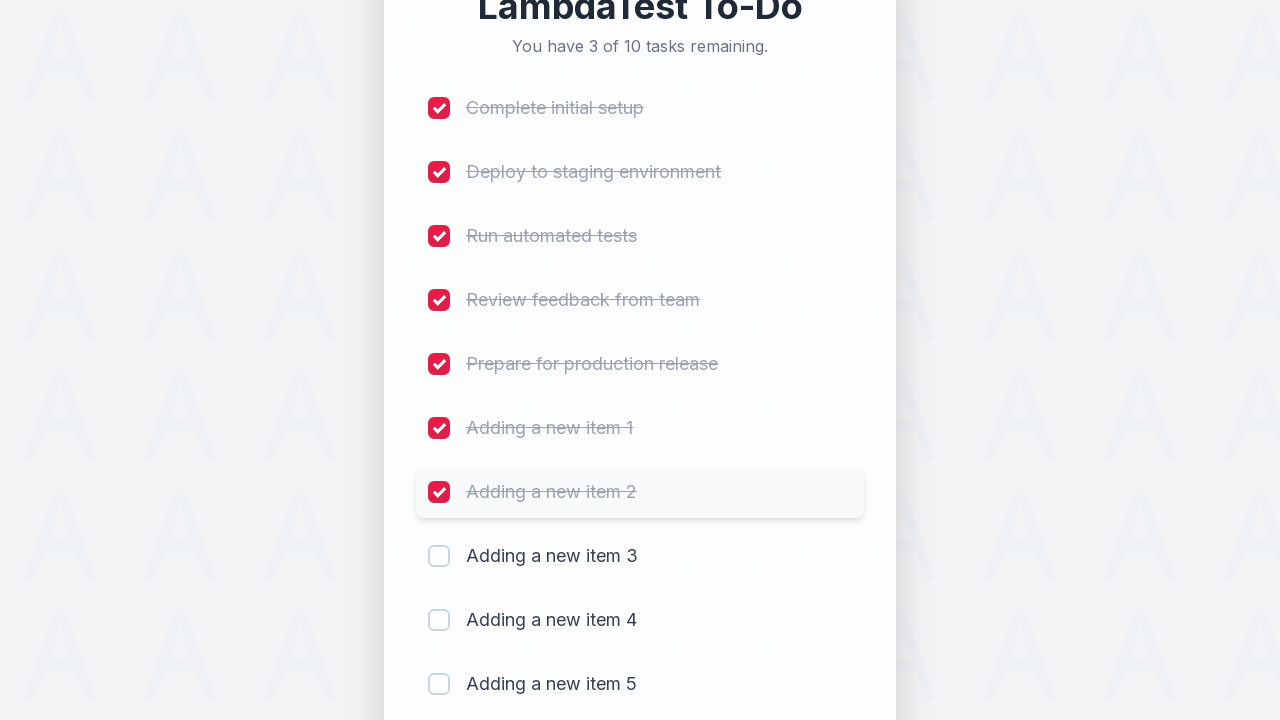

Verified remaining count displays '3 of 10 remaining' after marking item 7 as completed
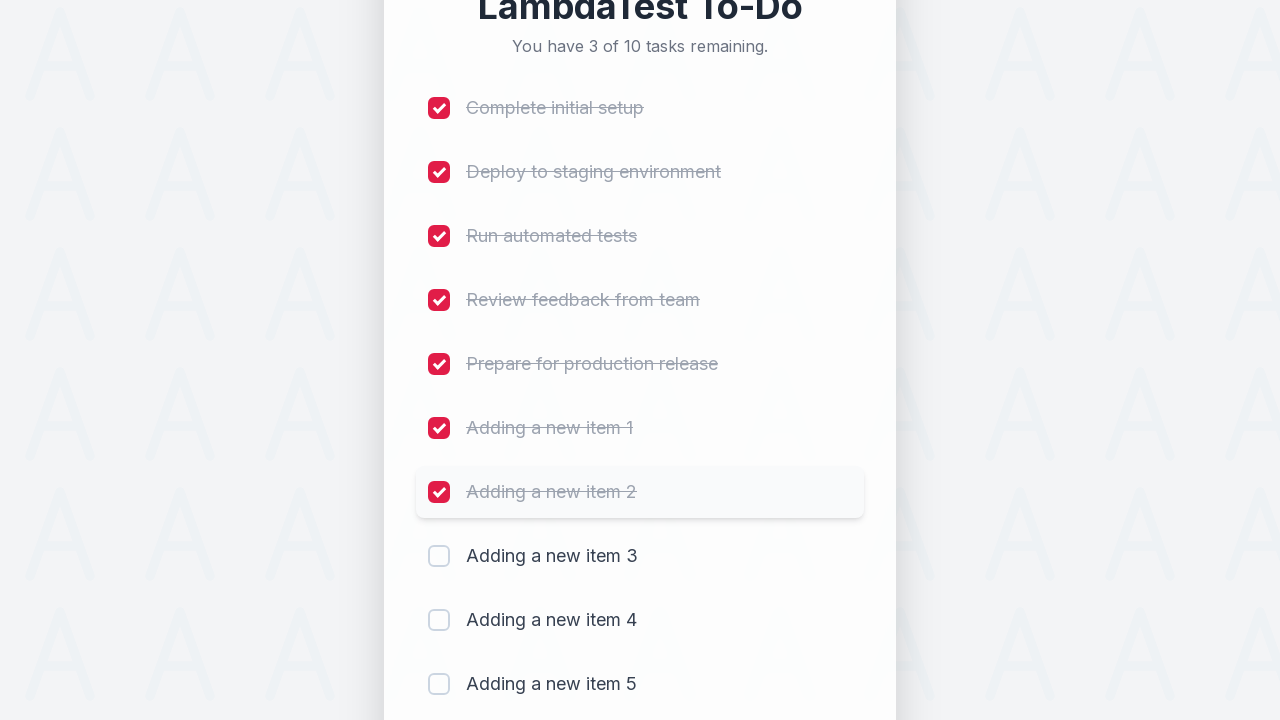

Clicked checkbox for item 8 at (439, 556) on (//input[@type='checkbox'])[8]
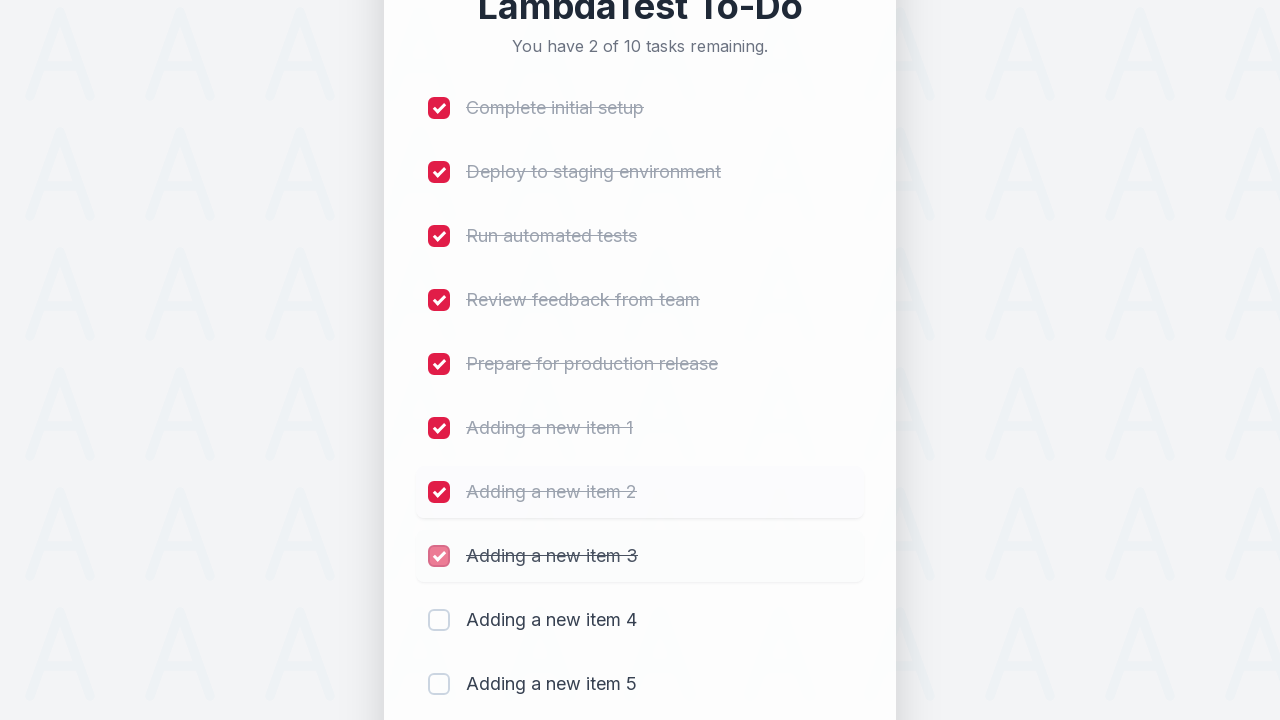

Waited 500ms after checking item 8
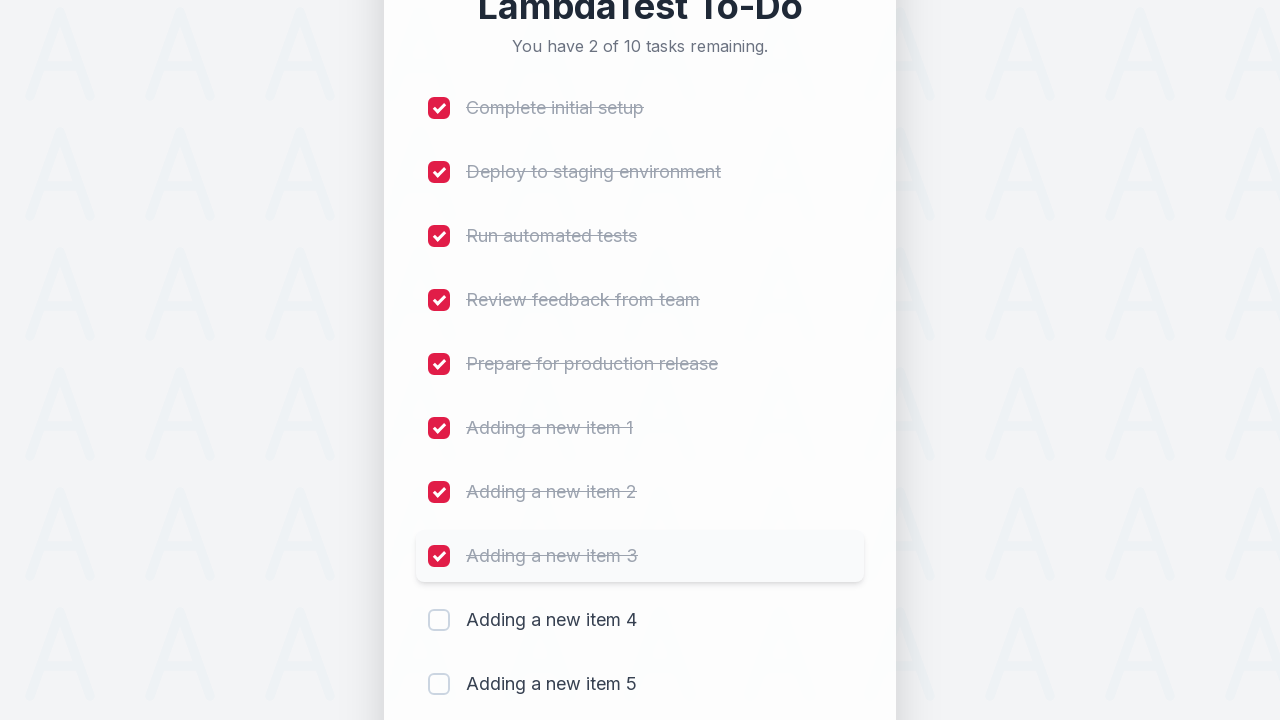

Verified remaining count displays '2 of 10 remaining' after marking item 8 as completed
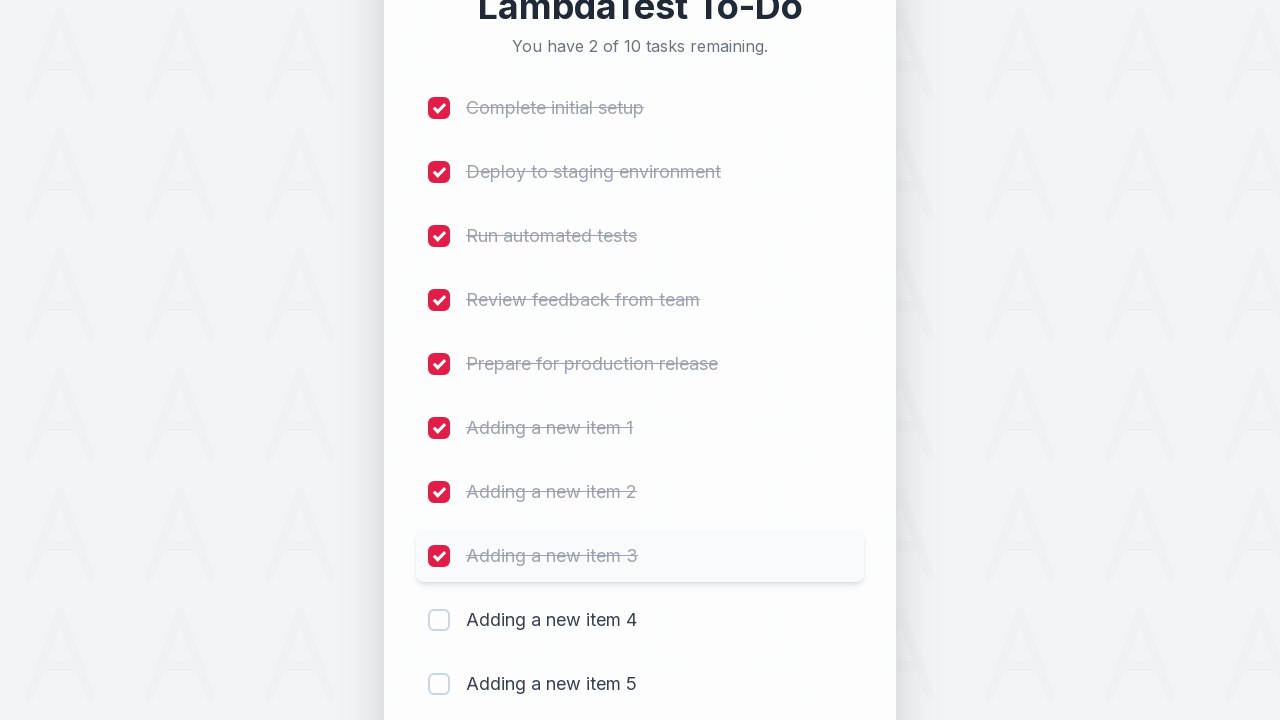

Clicked checkbox for item 9 at (439, 620) on (//input[@type='checkbox'])[9]
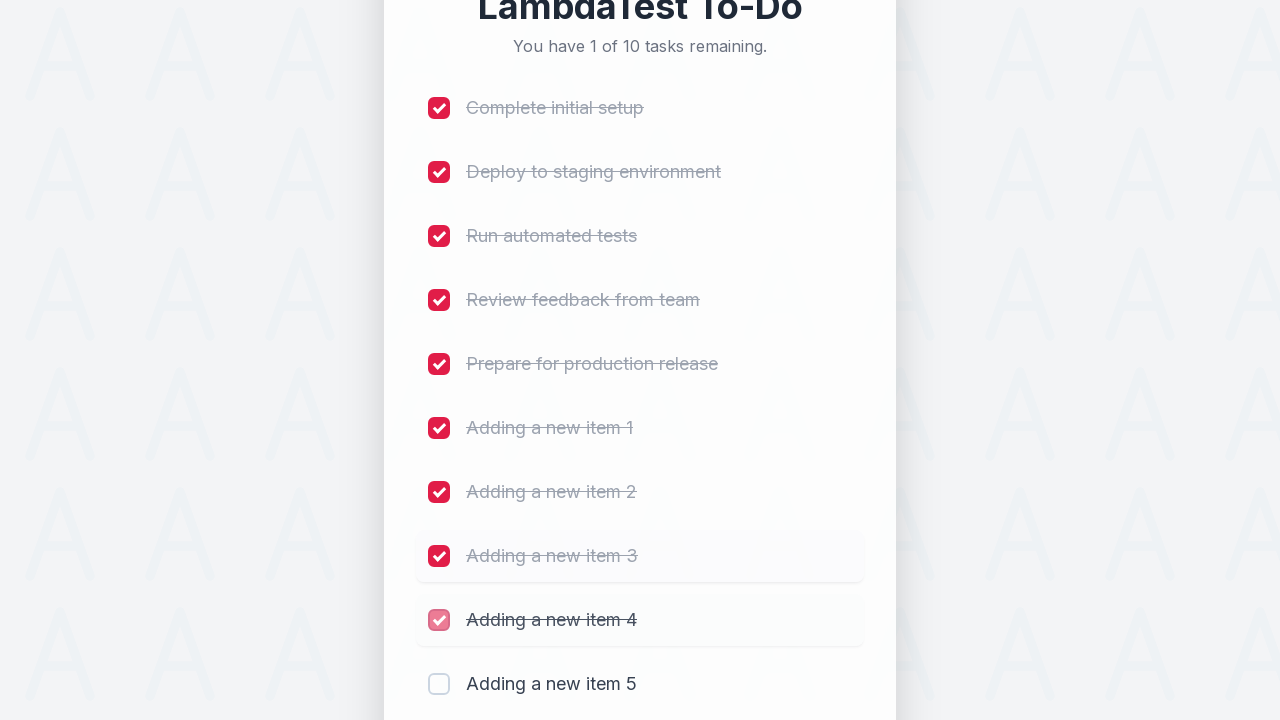

Waited 500ms after checking item 9
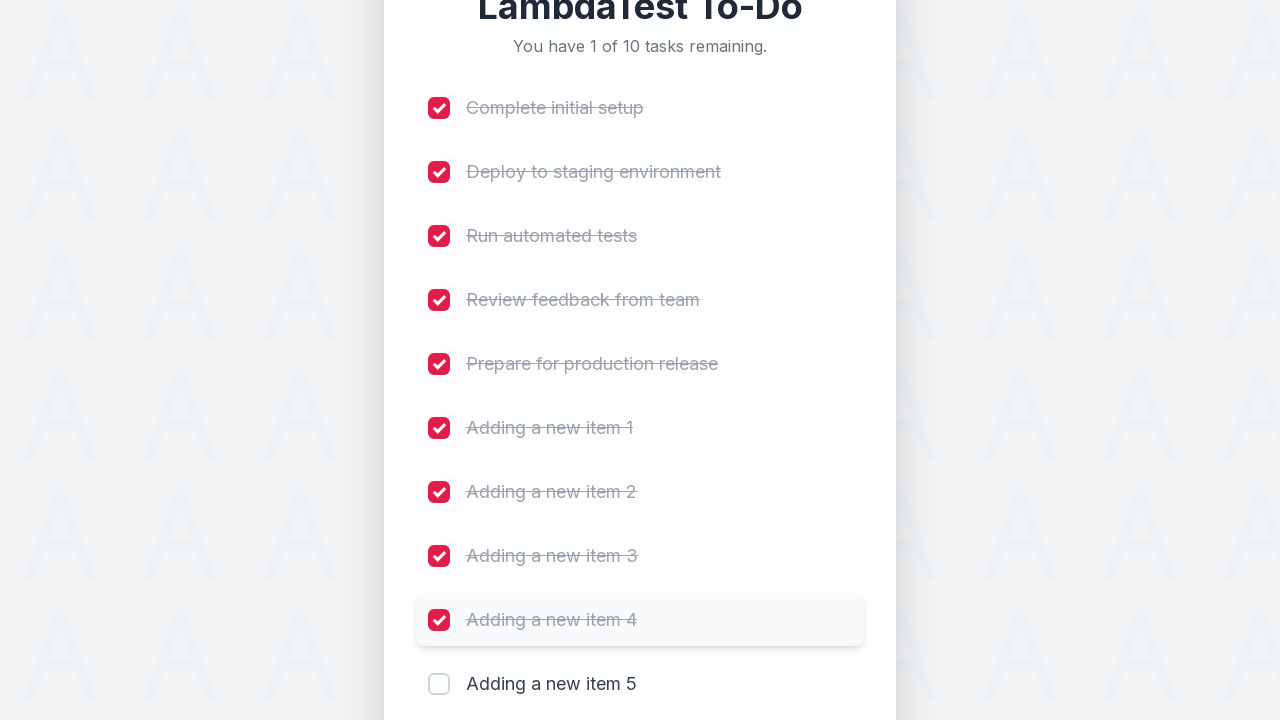

Verified remaining count displays '1 of 10 remaining' after marking item 9 as completed
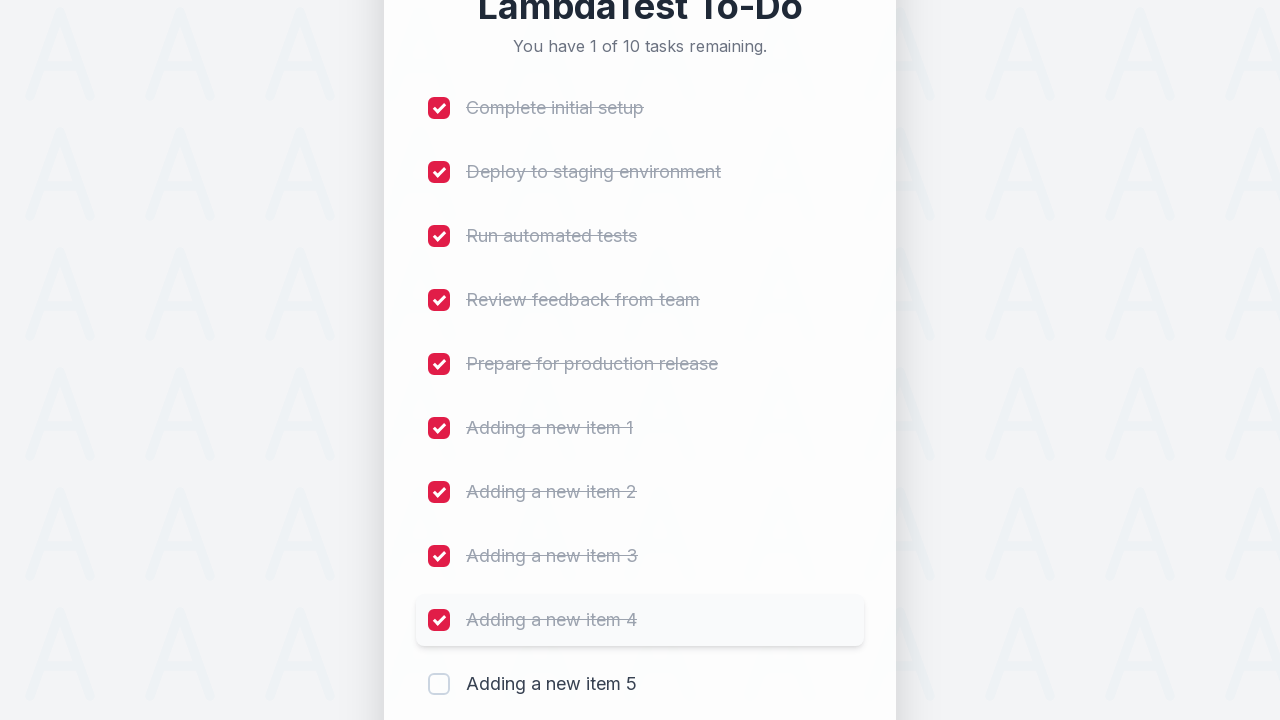

Clicked checkbox for item 10 at (439, 684) on (//input[@type='checkbox'])[10]
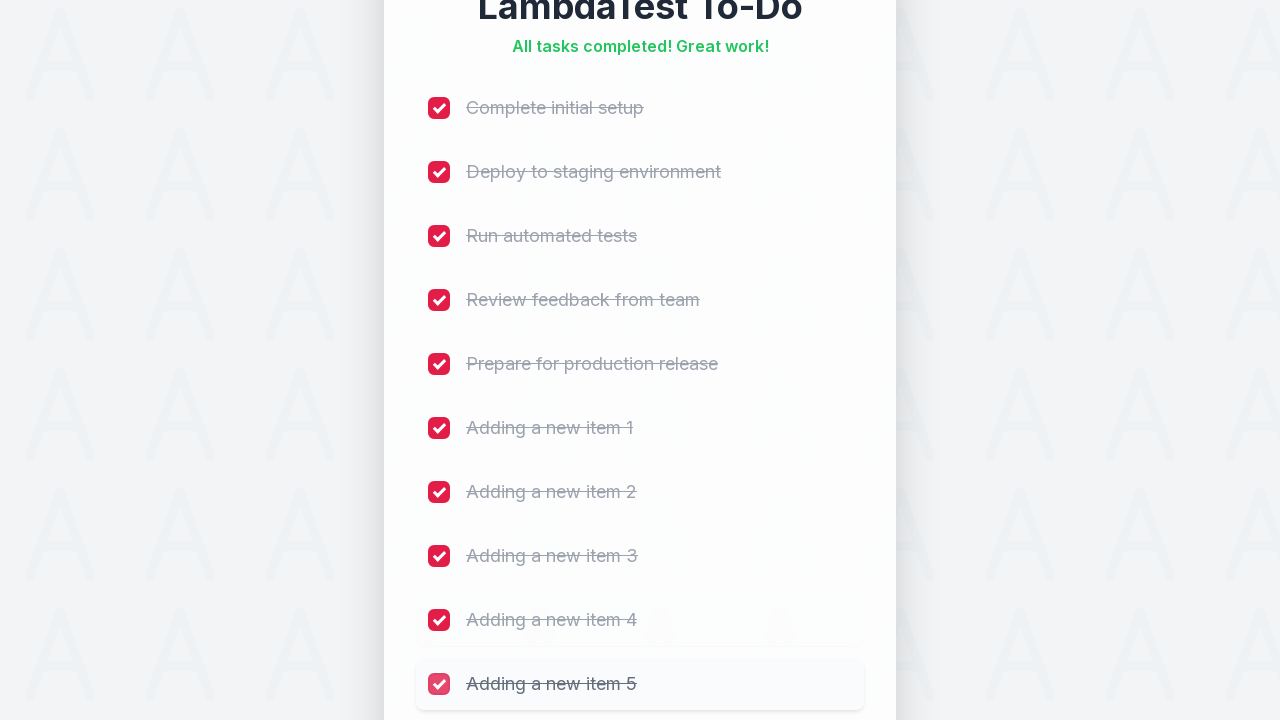

Waited 500ms after checking item 10
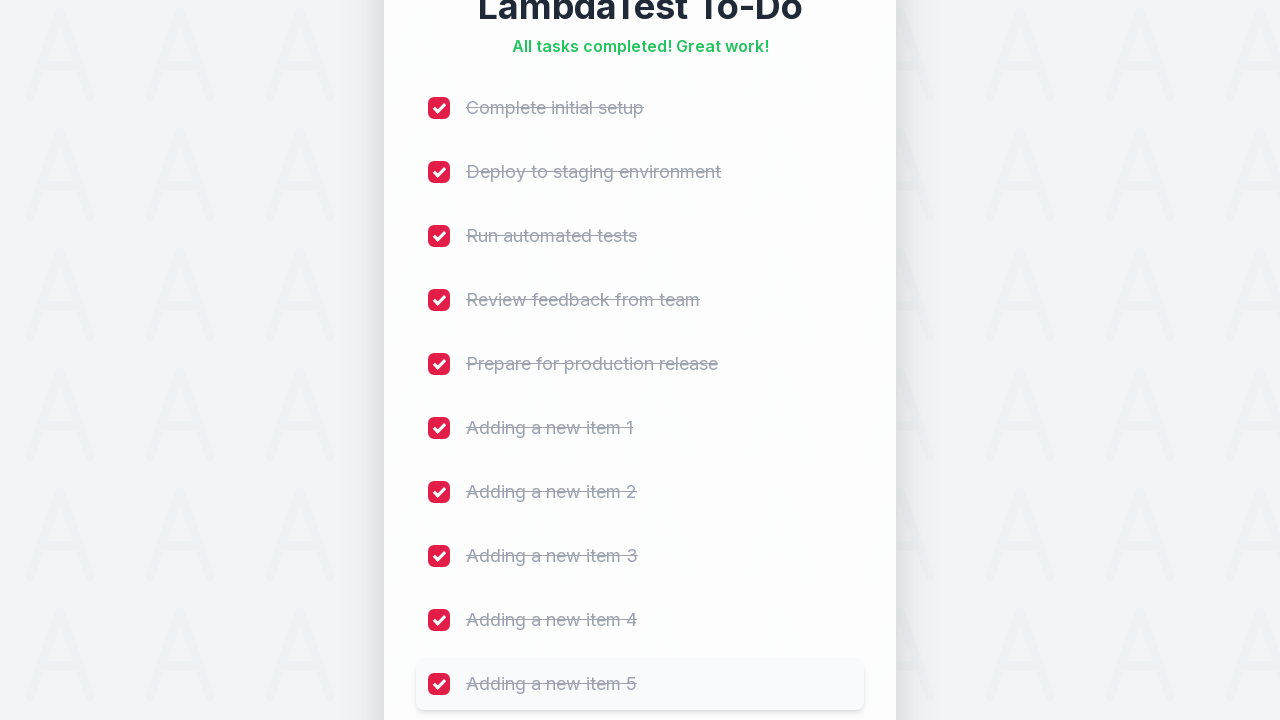

Verified remaining count displays '0 of 10 remaining' after marking item 10 as completed
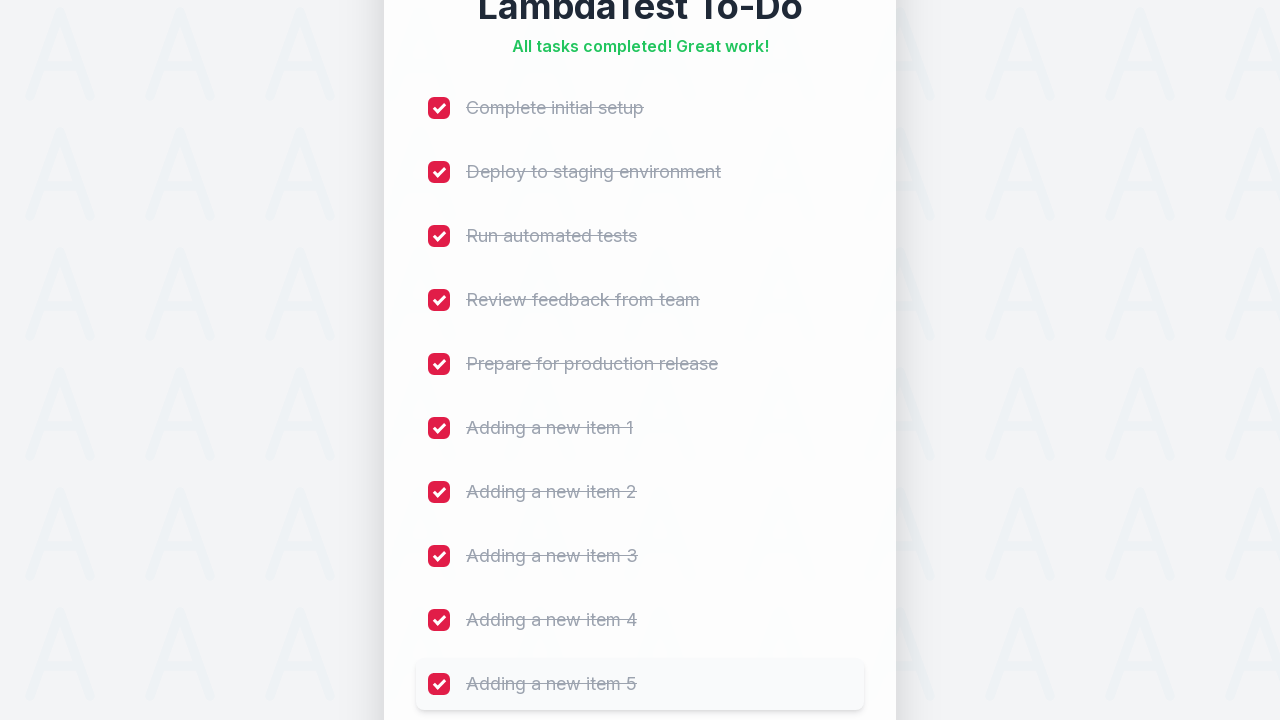

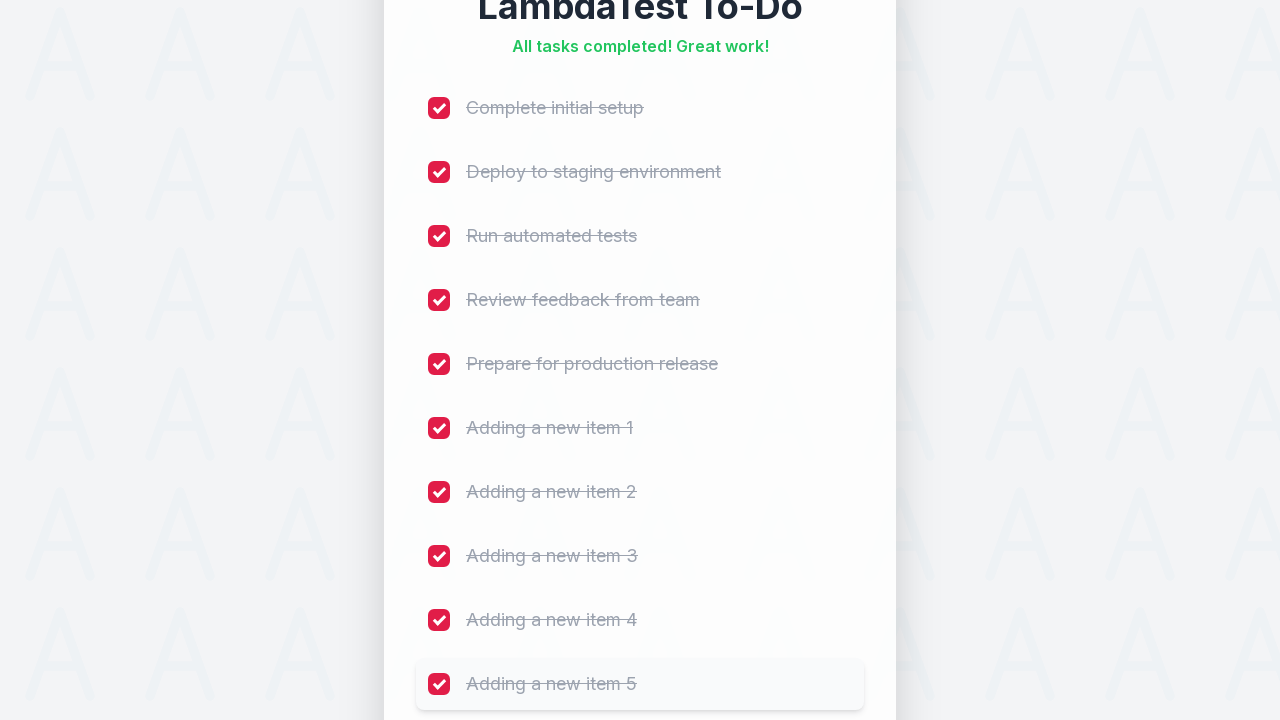